Tests the add and delete functionality by clicking Add Element button multiple times to create elements, then clicking Delete to remove some of them and verifying the count

Starting URL: http://the-internet.herokuapp.com/add_remove_elements/

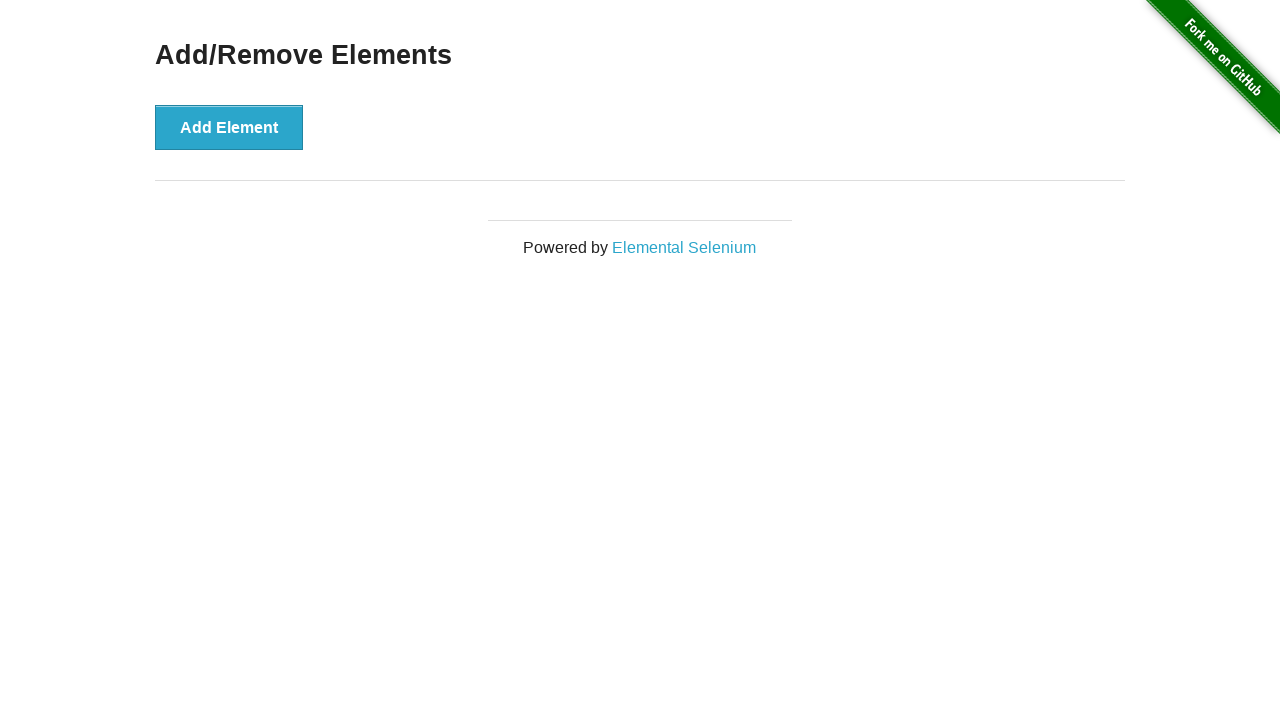

Navigated to add/remove elements page
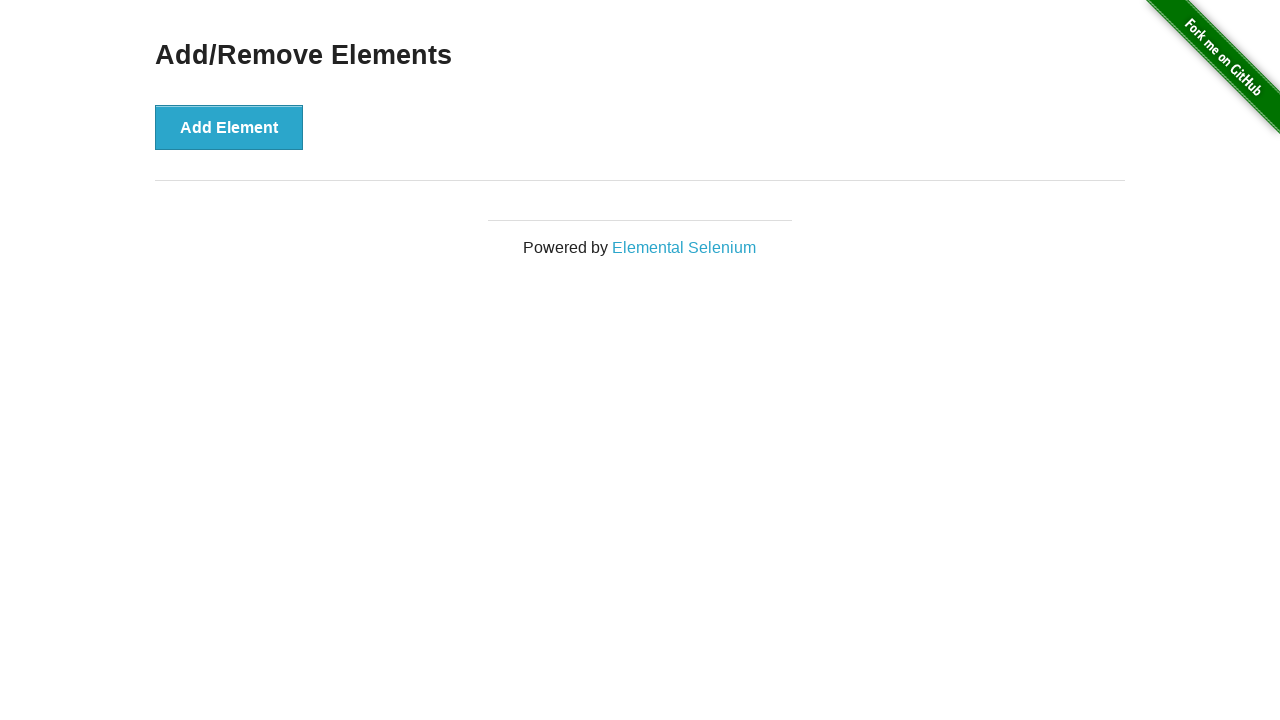

Clicked Add Element button (iteration 1/40) at (229, 127) on xpath=//button[@onclick='addElement()']
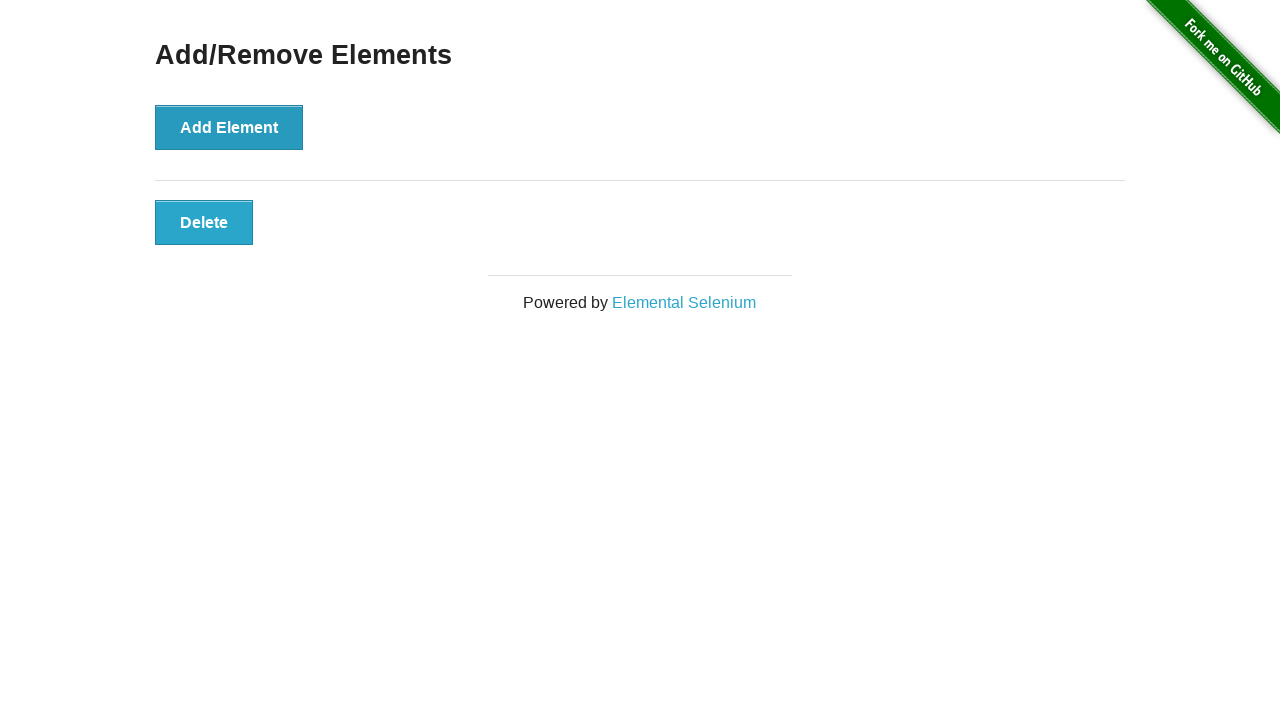

Clicked Add Element button (iteration 2/40) at (229, 127) on xpath=//button[@onclick='addElement()']
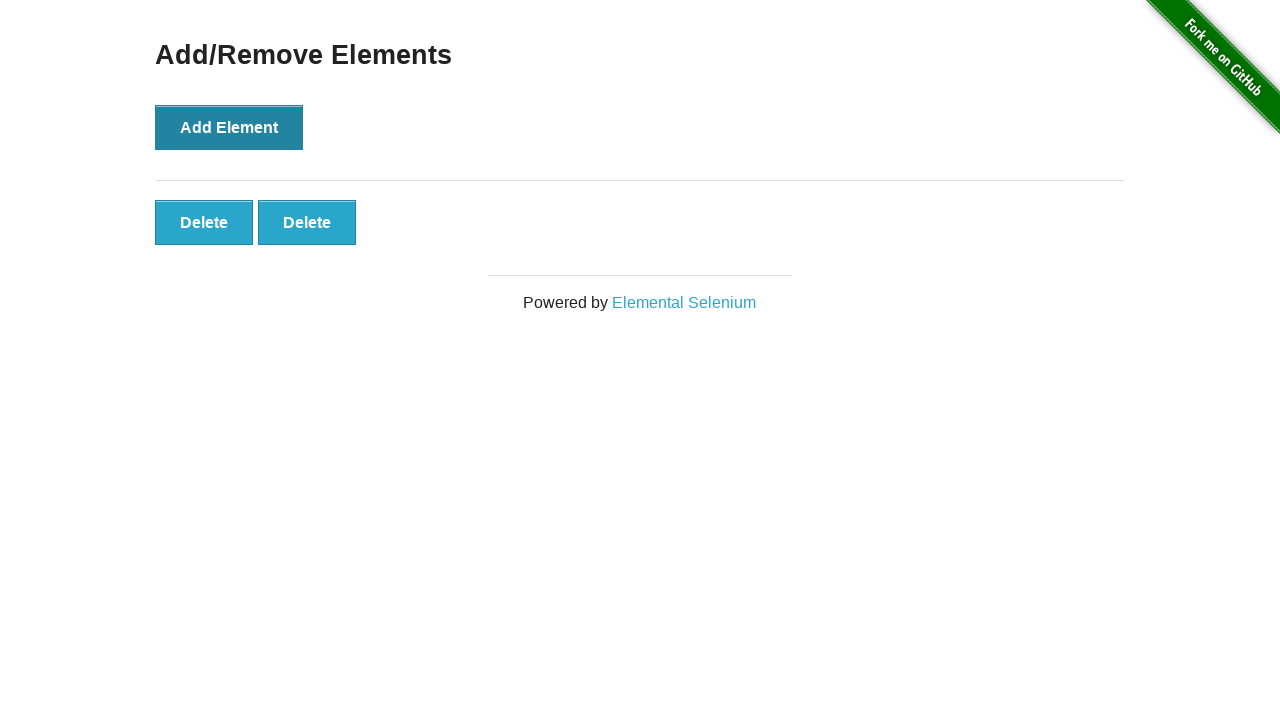

Clicked Add Element button (iteration 3/40) at (229, 127) on xpath=//button[@onclick='addElement()']
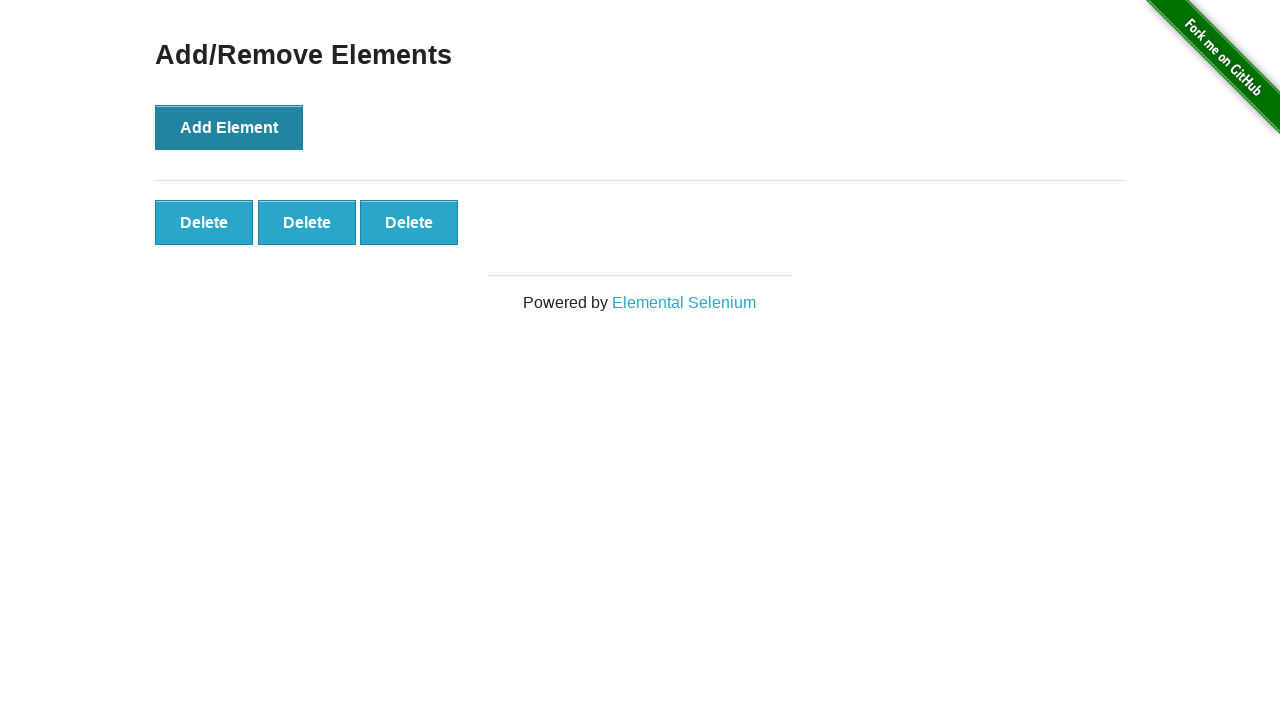

Clicked Add Element button (iteration 4/40) at (229, 127) on xpath=//button[@onclick='addElement()']
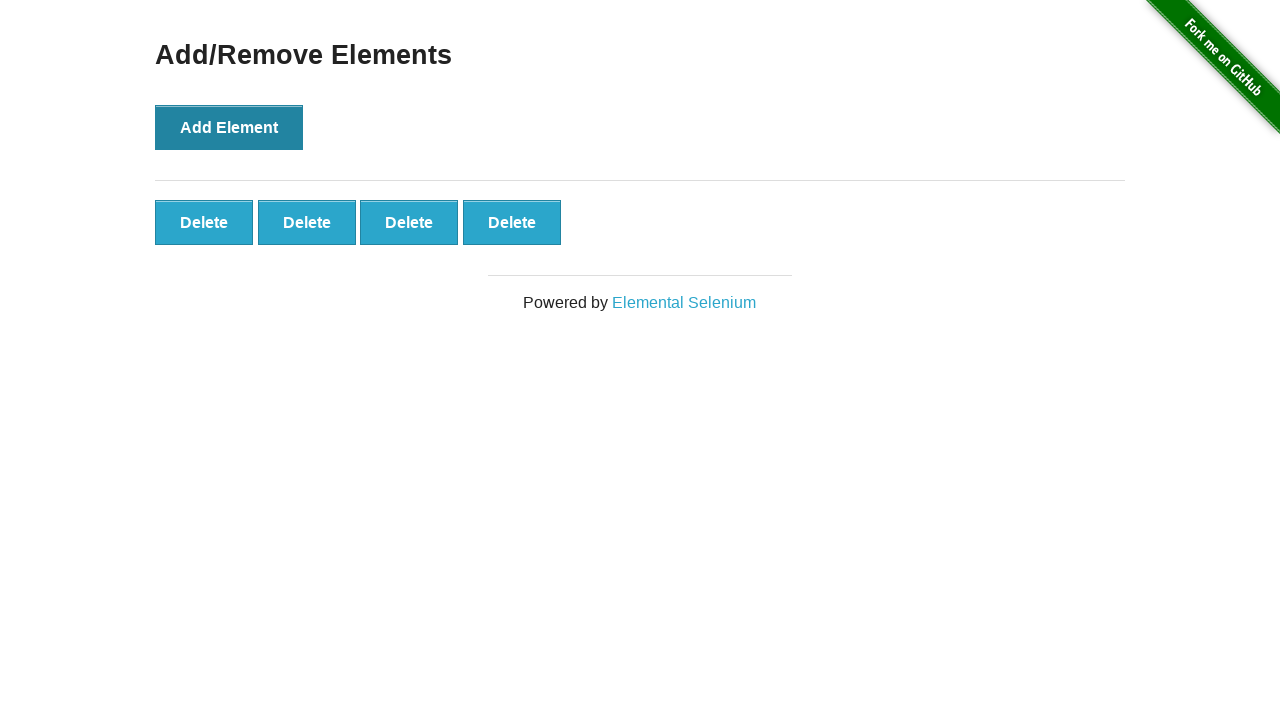

Clicked Add Element button (iteration 5/40) at (229, 127) on xpath=//button[@onclick='addElement()']
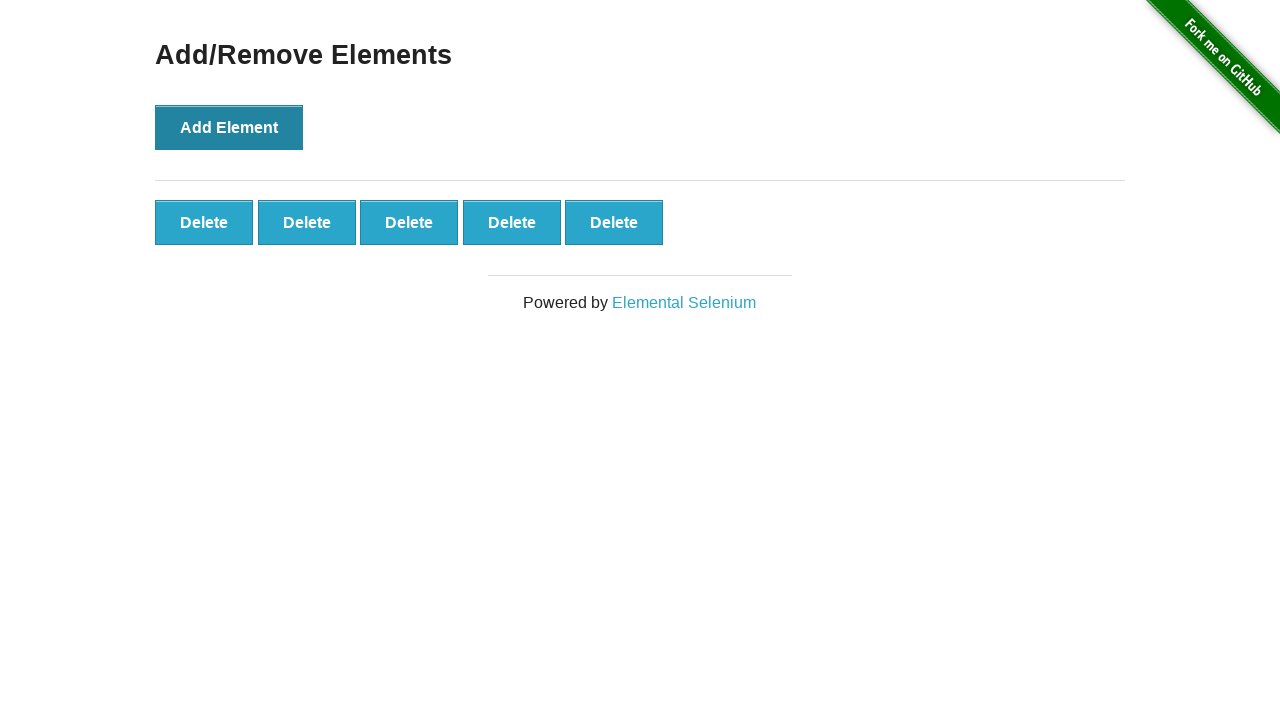

Clicked Add Element button (iteration 6/40) at (229, 127) on xpath=//button[@onclick='addElement()']
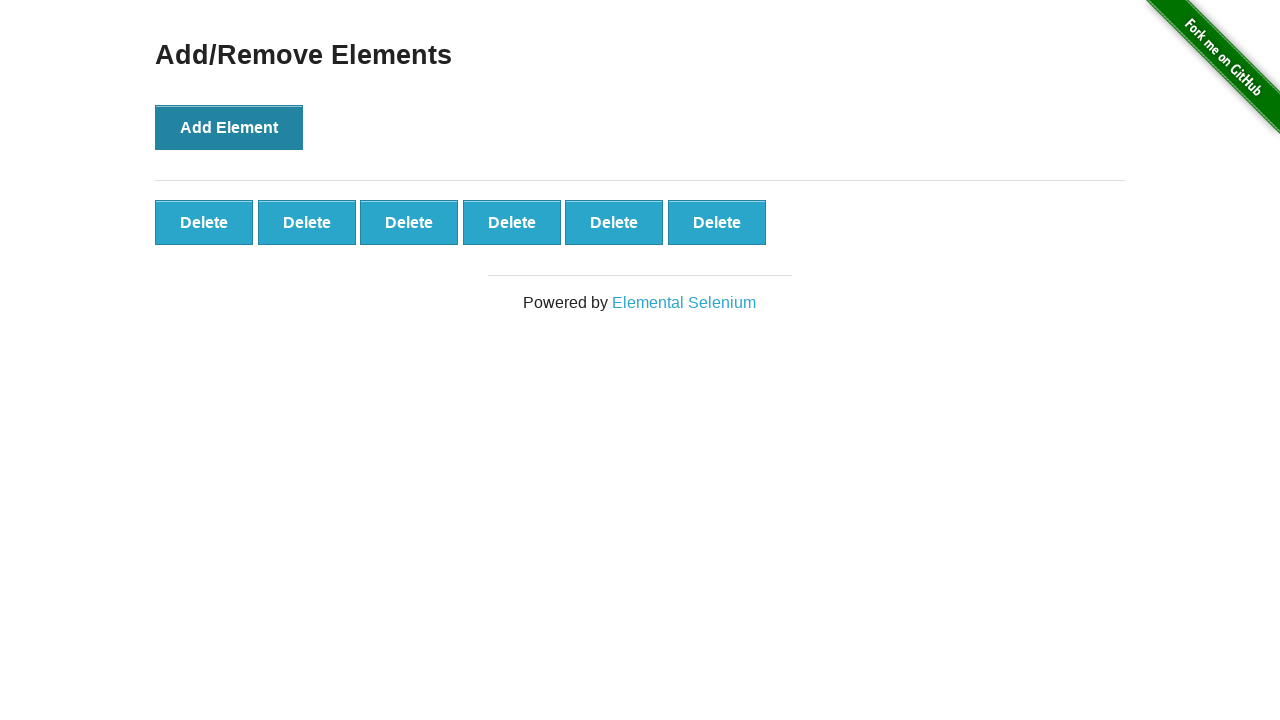

Clicked Add Element button (iteration 7/40) at (229, 127) on xpath=//button[@onclick='addElement()']
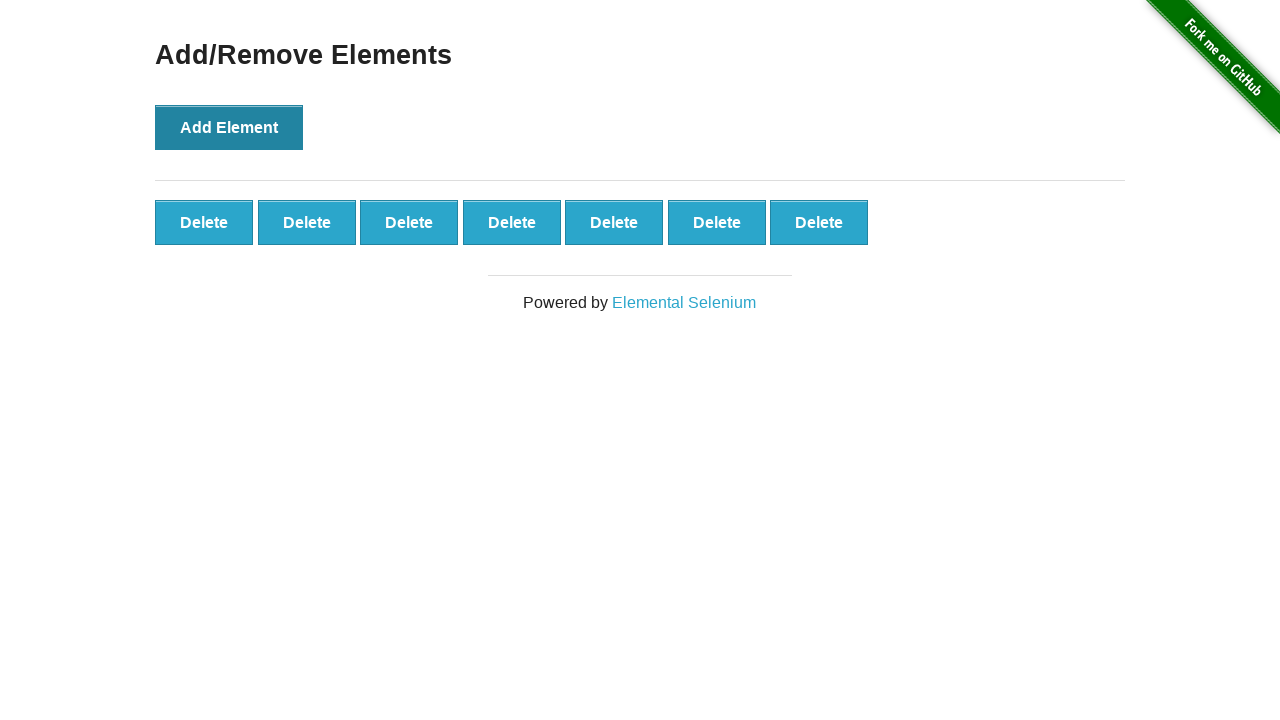

Clicked Add Element button (iteration 8/40) at (229, 127) on xpath=//button[@onclick='addElement()']
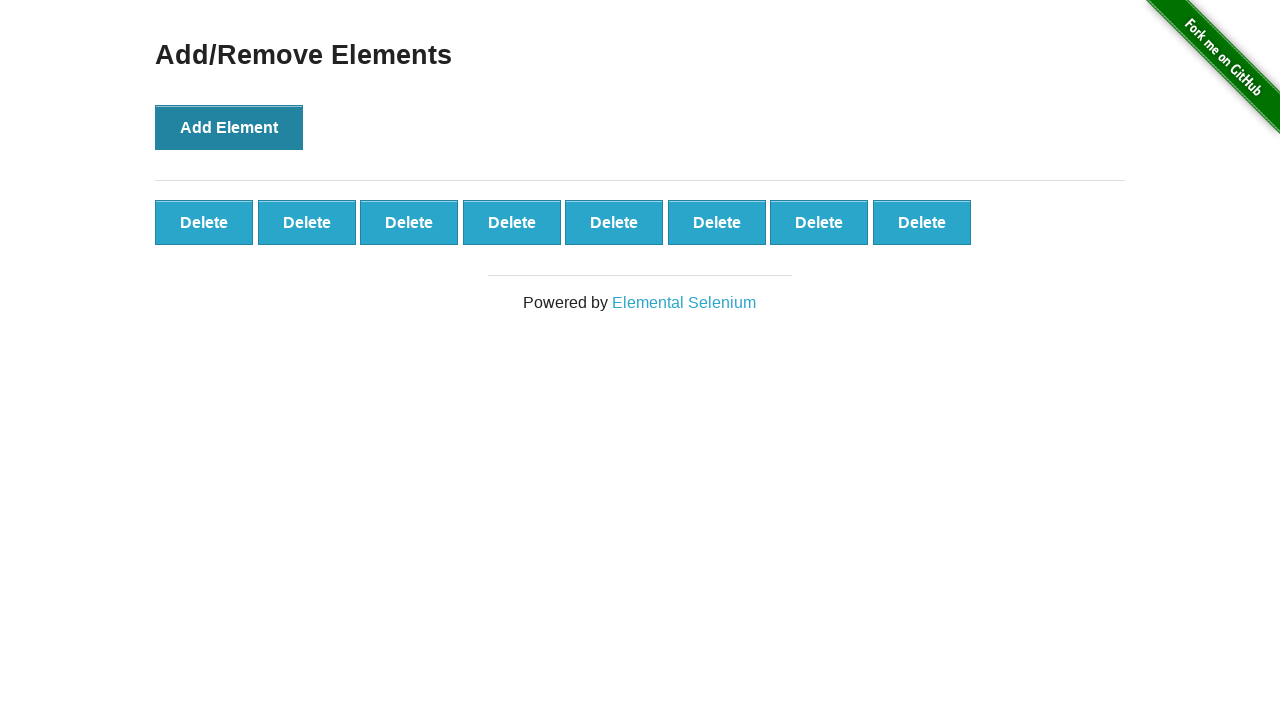

Clicked Add Element button (iteration 9/40) at (229, 127) on xpath=//button[@onclick='addElement()']
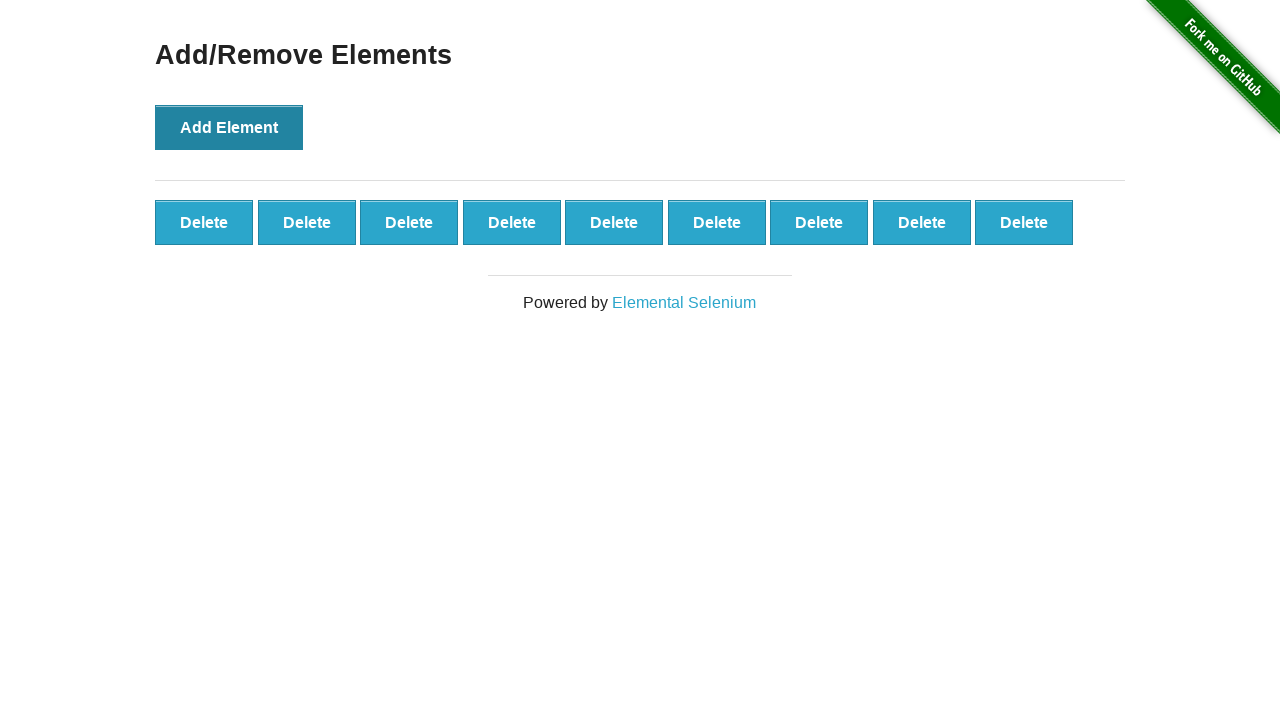

Clicked Add Element button (iteration 10/40) at (229, 127) on xpath=//button[@onclick='addElement()']
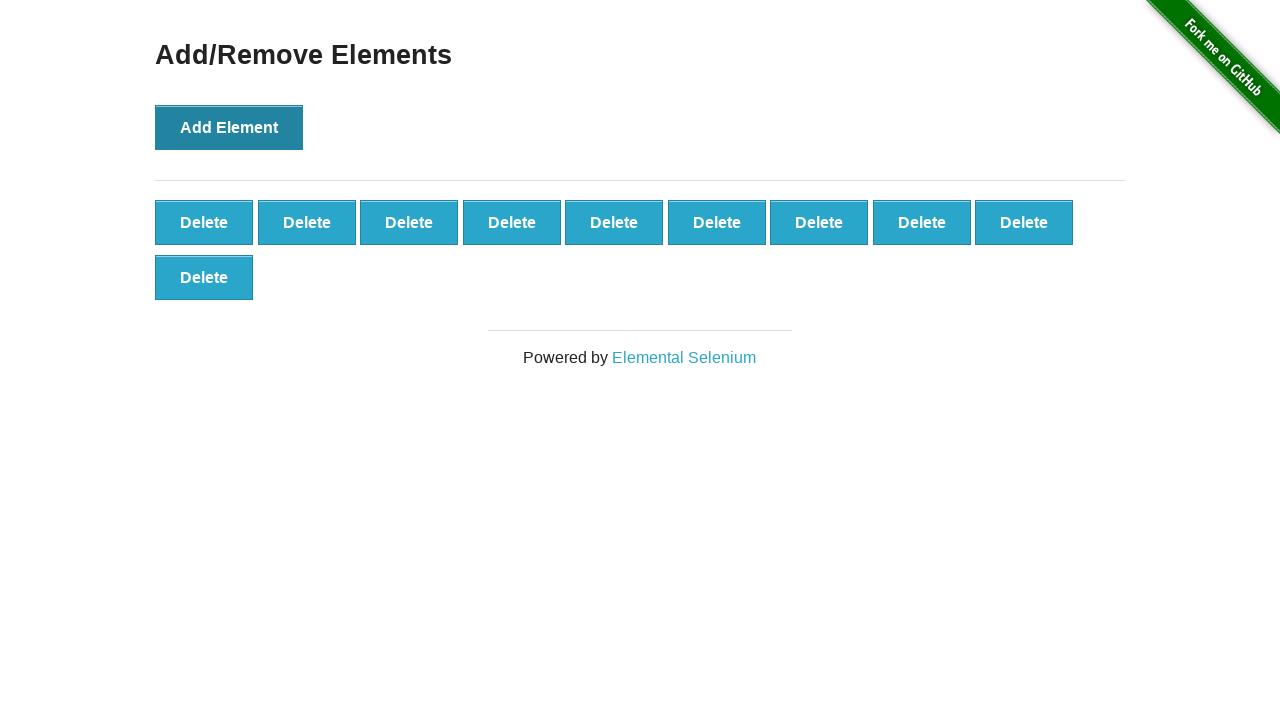

Clicked Add Element button (iteration 11/40) at (229, 127) on xpath=//button[@onclick='addElement()']
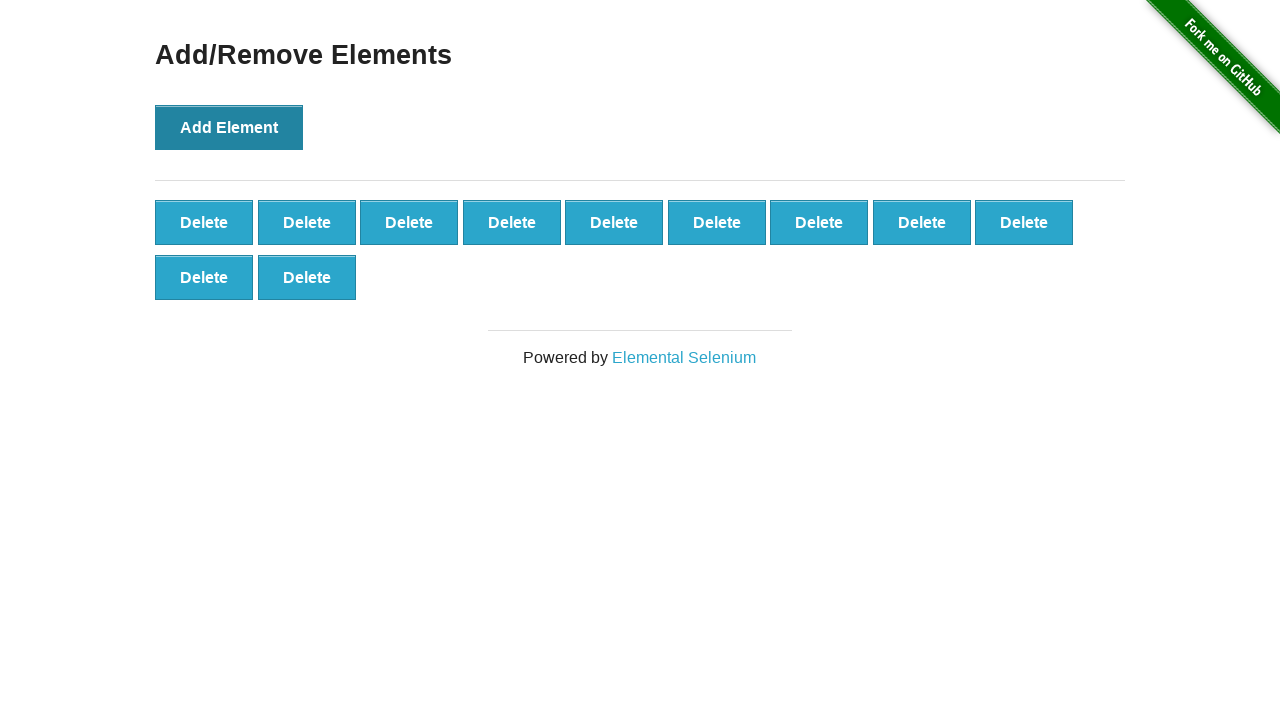

Clicked Add Element button (iteration 12/40) at (229, 127) on xpath=//button[@onclick='addElement()']
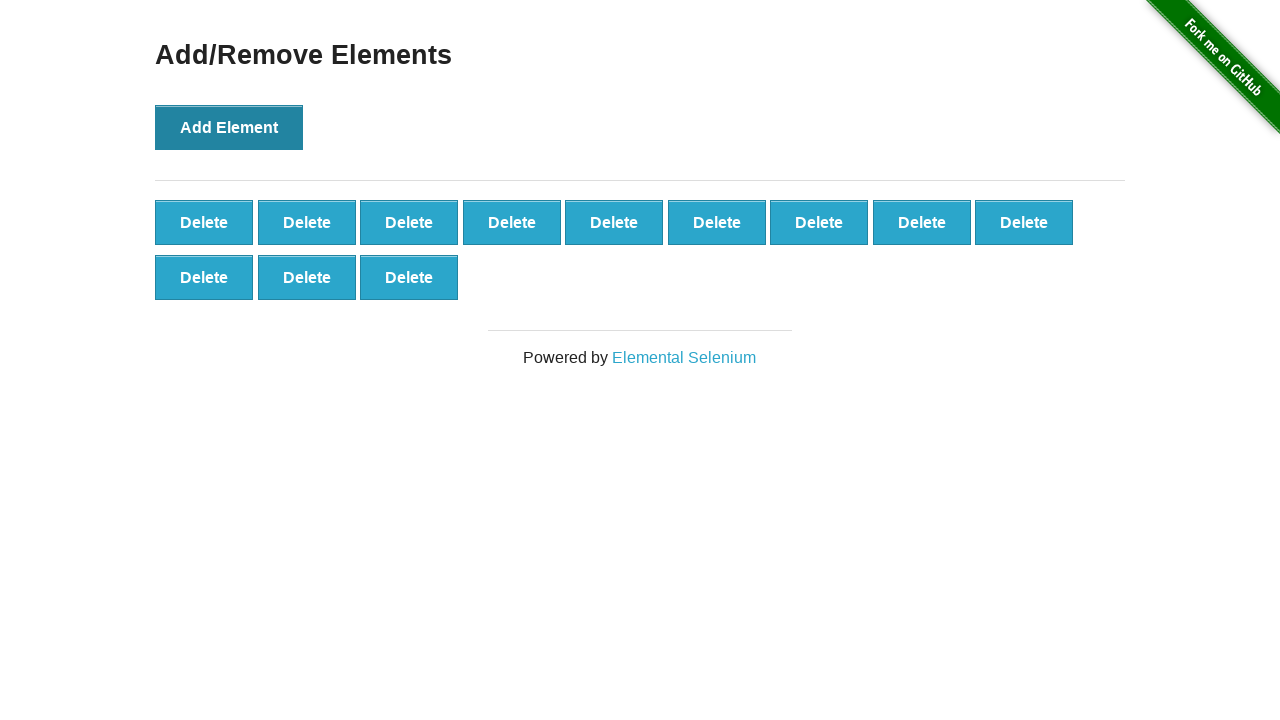

Clicked Add Element button (iteration 13/40) at (229, 127) on xpath=//button[@onclick='addElement()']
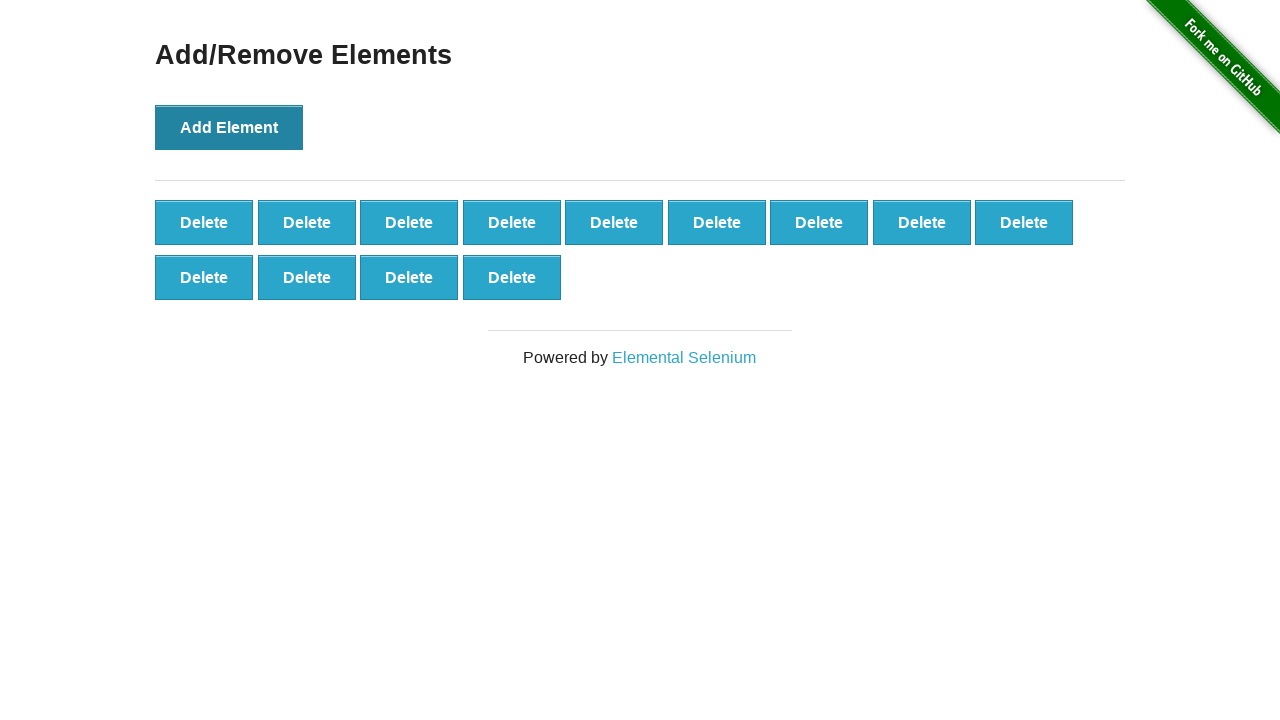

Clicked Add Element button (iteration 14/40) at (229, 127) on xpath=//button[@onclick='addElement()']
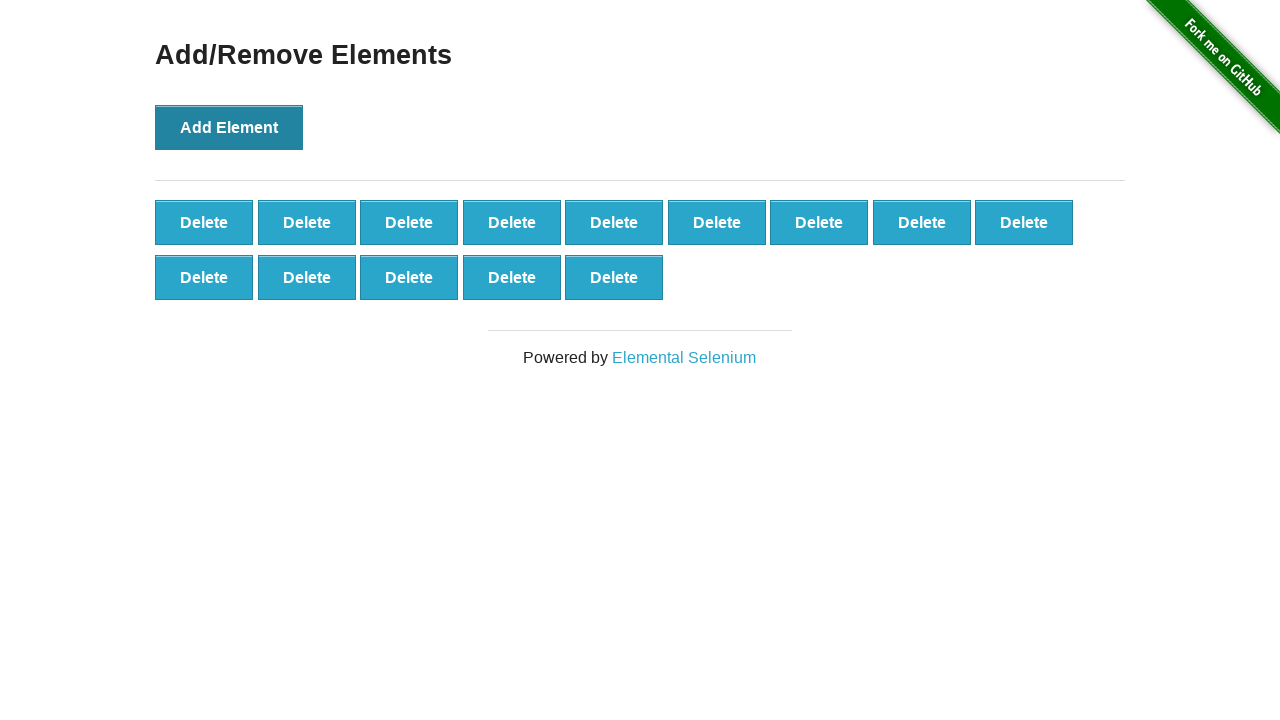

Clicked Add Element button (iteration 15/40) at (229, 127) on xpath=//button[@onclick='addElement()']
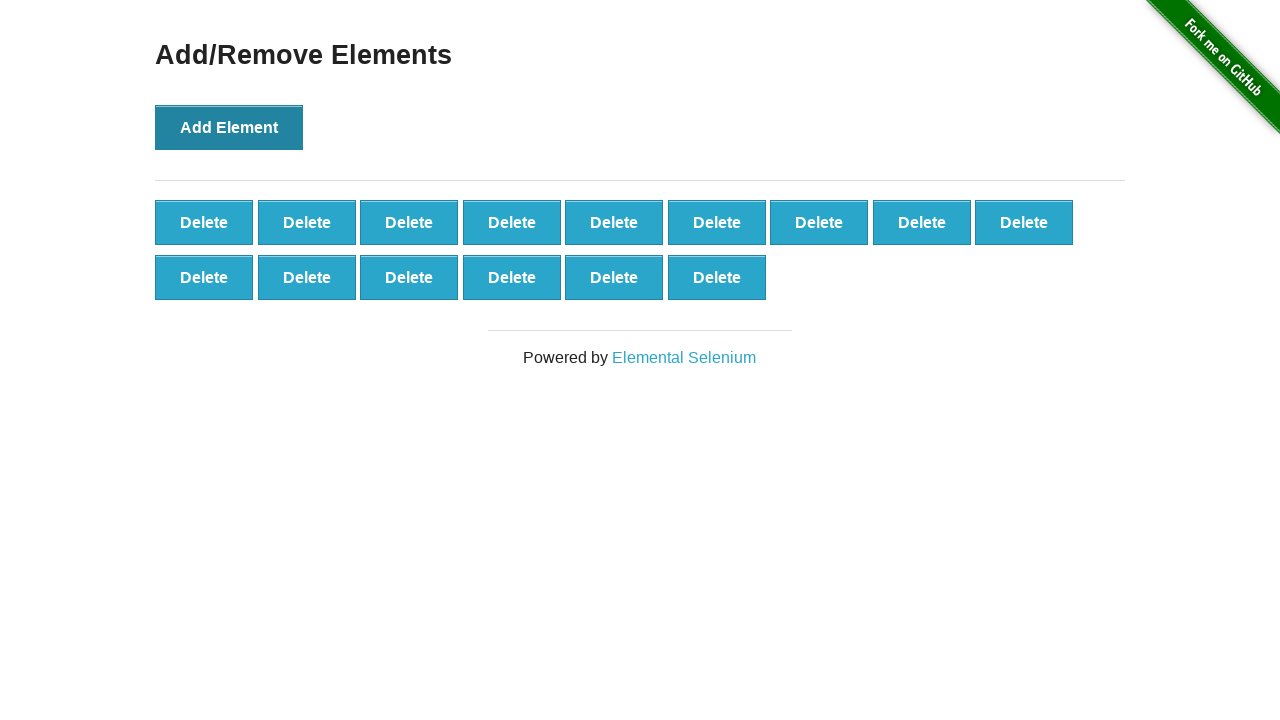

Clicked Add Element button (iteration 16/40) at (229, 127) on xpath=//button[@onclick='addElement()']
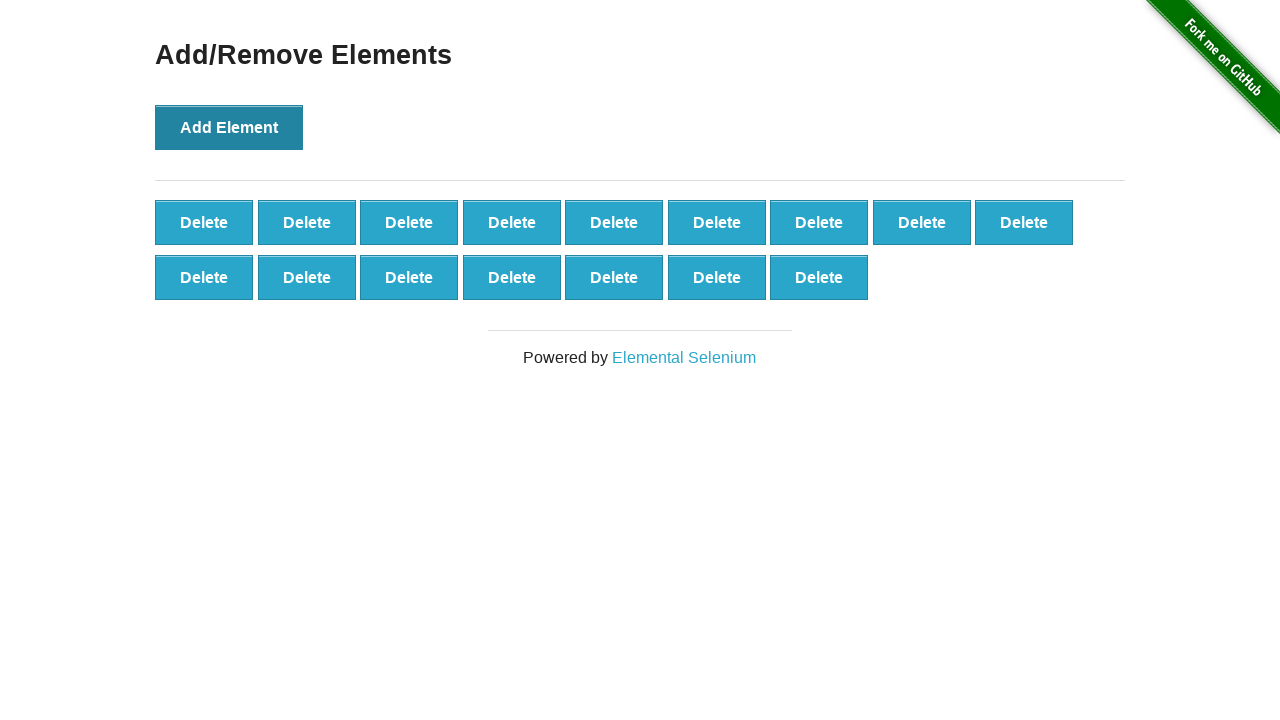

Clicked Add Element button (iteration 17/40) at (229, 127) on xpath=//button[@onclick='addElement()']
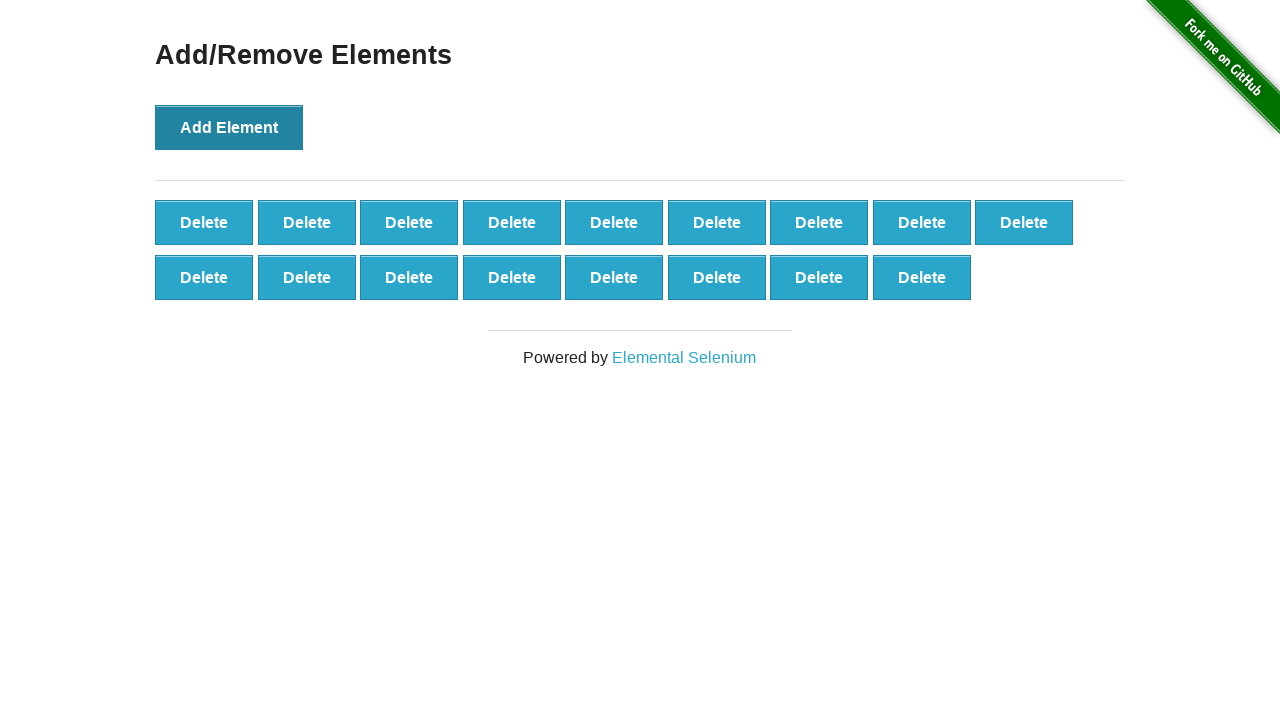

Clicked Add Element button (iteration 18/40) at (229, 127) on xpath=//button[@onclick='addElement()']
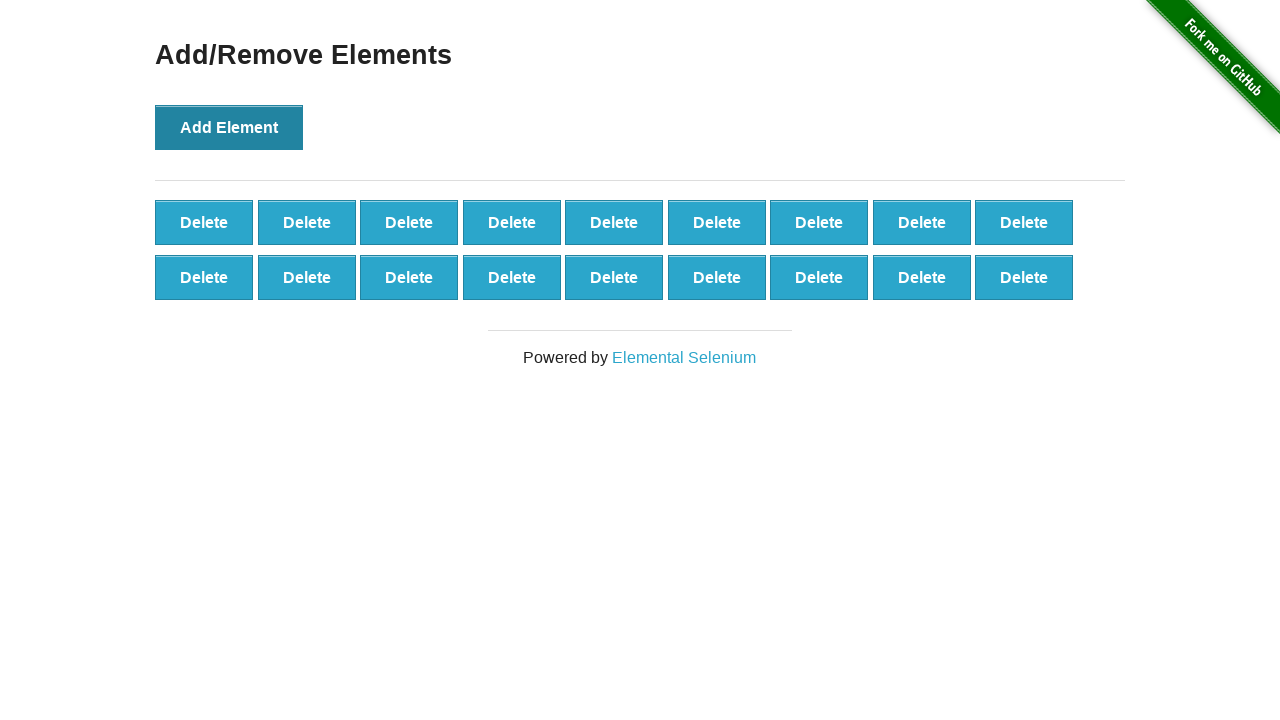

Clicked Add Element button (iteration 19/40) at (229, 127) on xpath=//button[@onclick='addElement()']
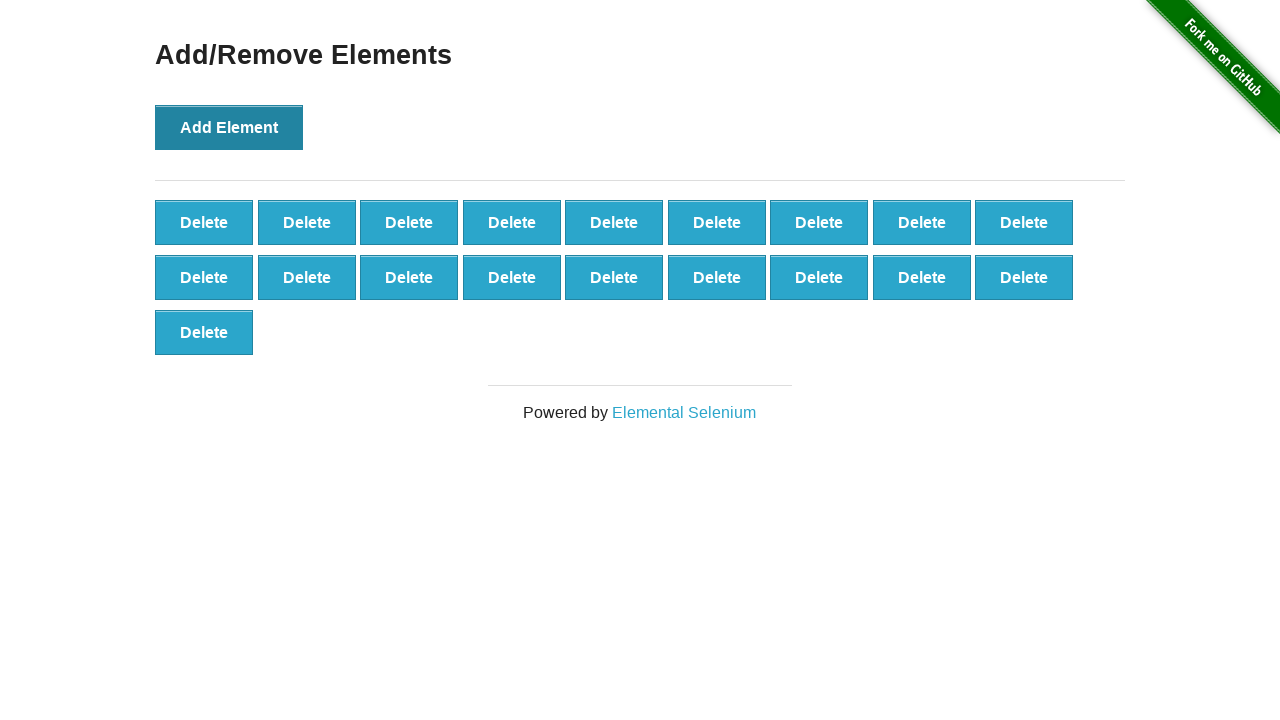

Clicked Add Element button (iteration 20/40) at (229, 127) on xpath=//button[@onclick='addElement()']
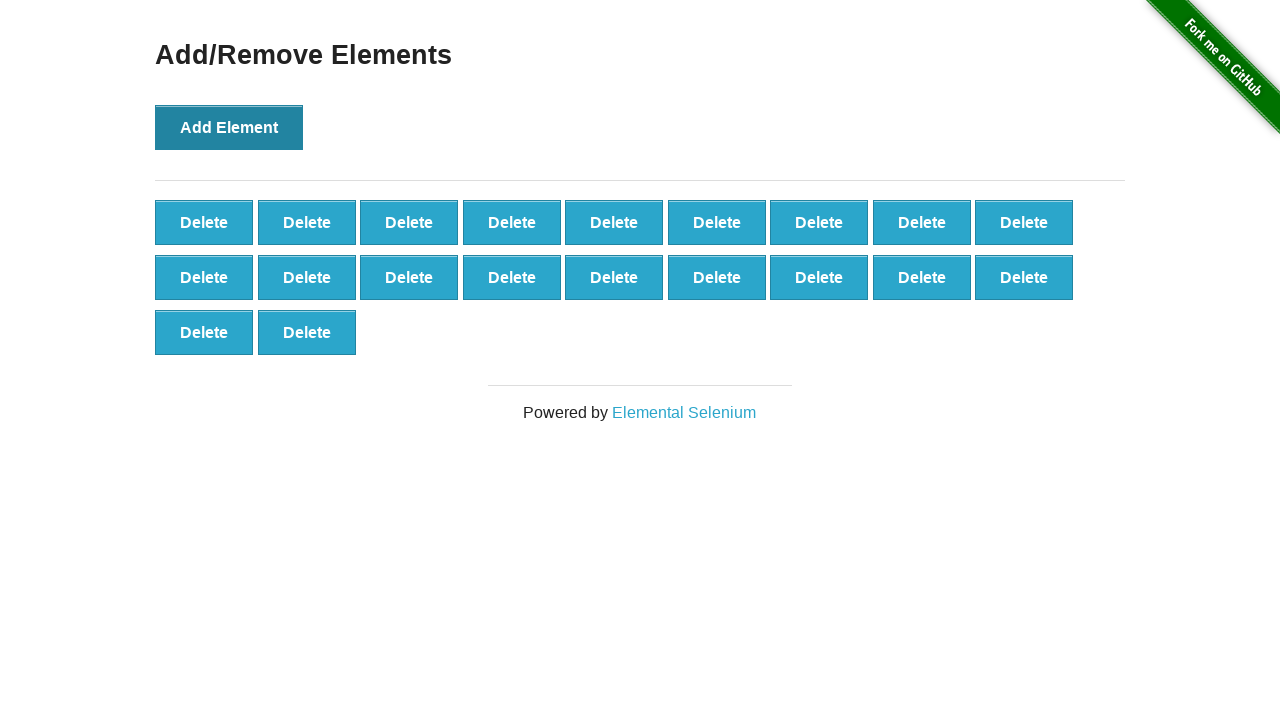

Clicked Add Element button (iteration 21/40) at (229, 127) on xpath=//button[@onclick='addElement()']
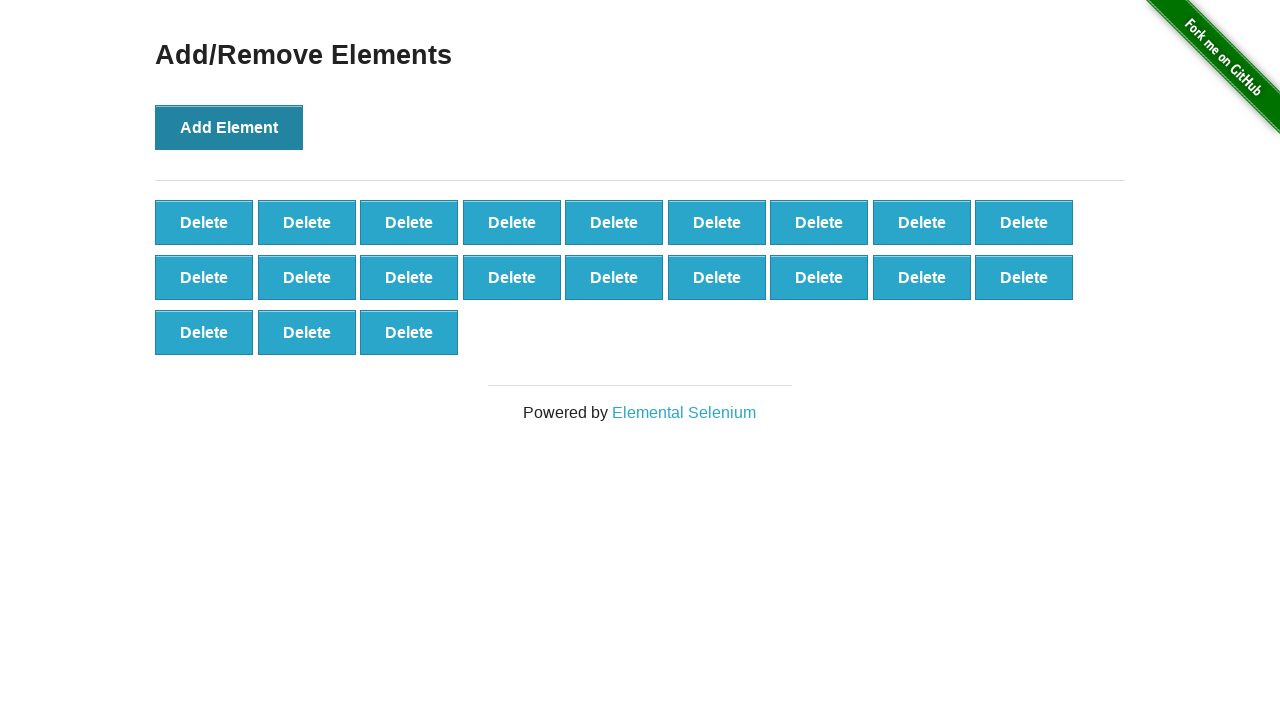

Clicked Add Element button (iteration 22/40) at (229, 127) on xpath=//button[@onclick='addElement()']
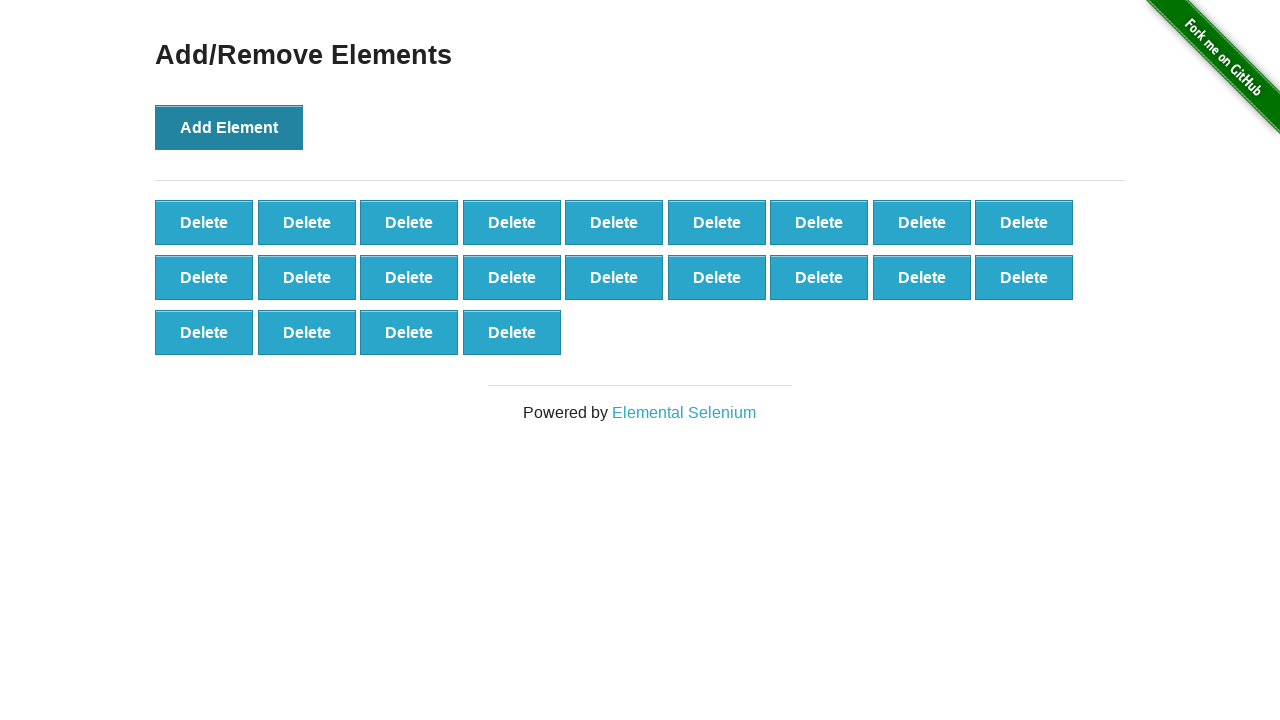

Clicked Add Element button (iteration 23/40) at (229, 127) on xpath=//button[@onclick='addElement()']
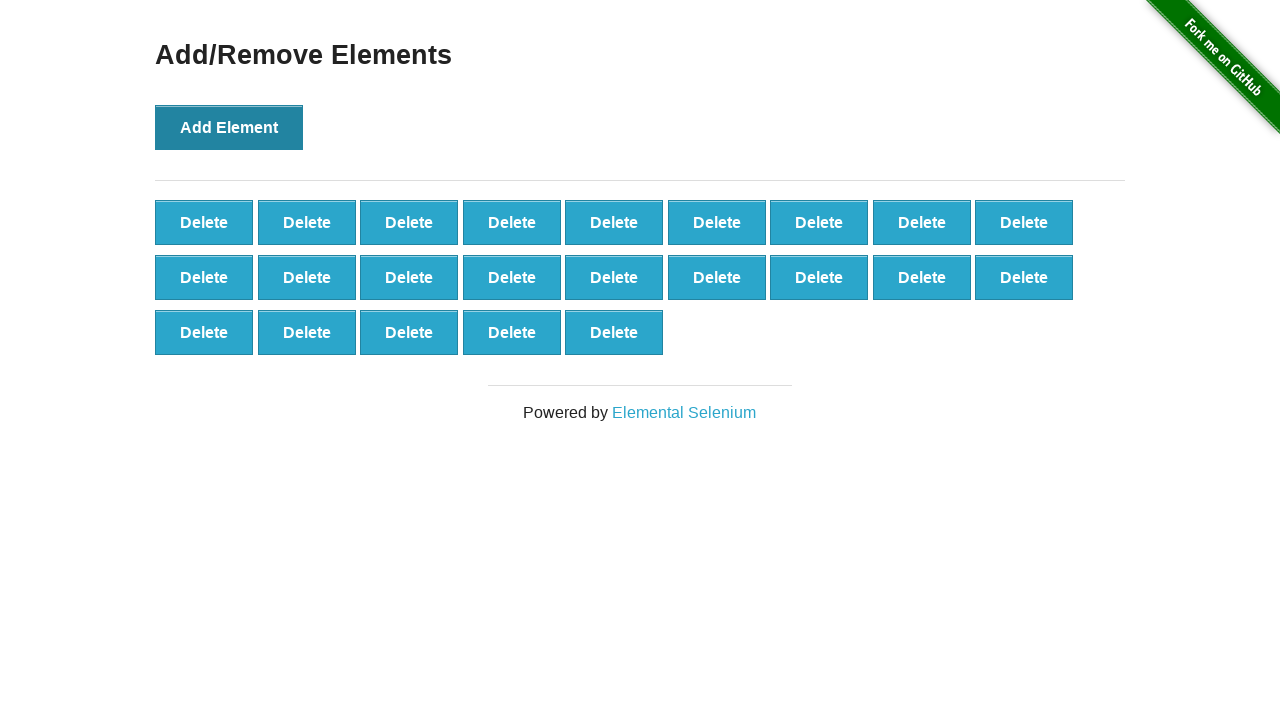

Clicked Add Element button (iteration 24/40) at (229, 127) on xpath=//button[@onclick='addElement()']
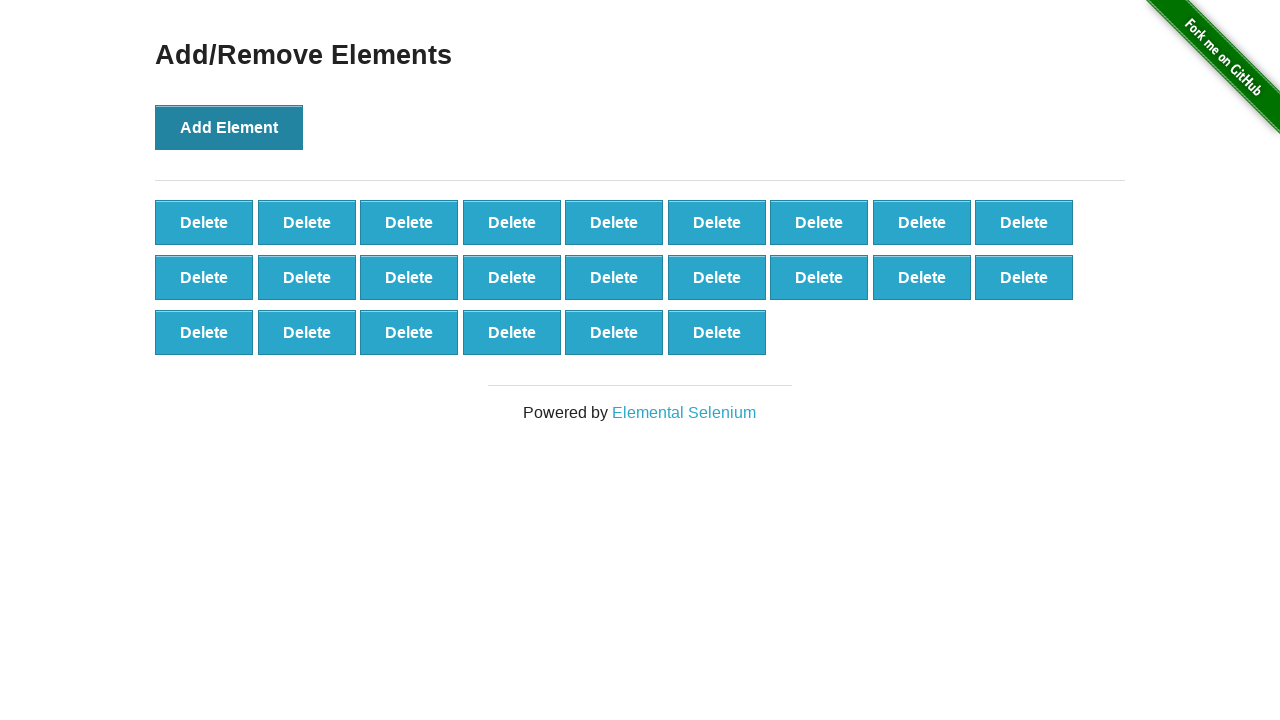

Clicked Add Element button (iteration 25/40) at (229, 127) on xpath=//button[@onclick='addElement()']
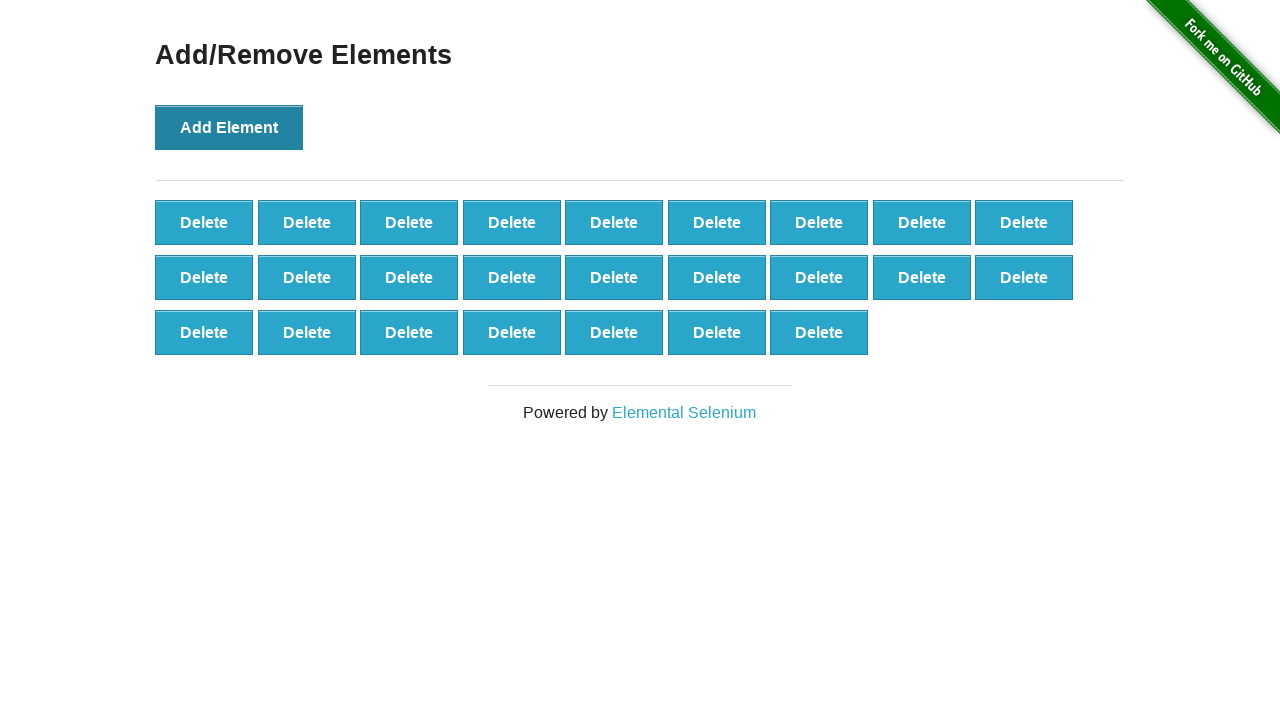

Clicked Add Element button (iteration 26/40) at (229, 127) on xpath=//button[@onclick='addElement()']
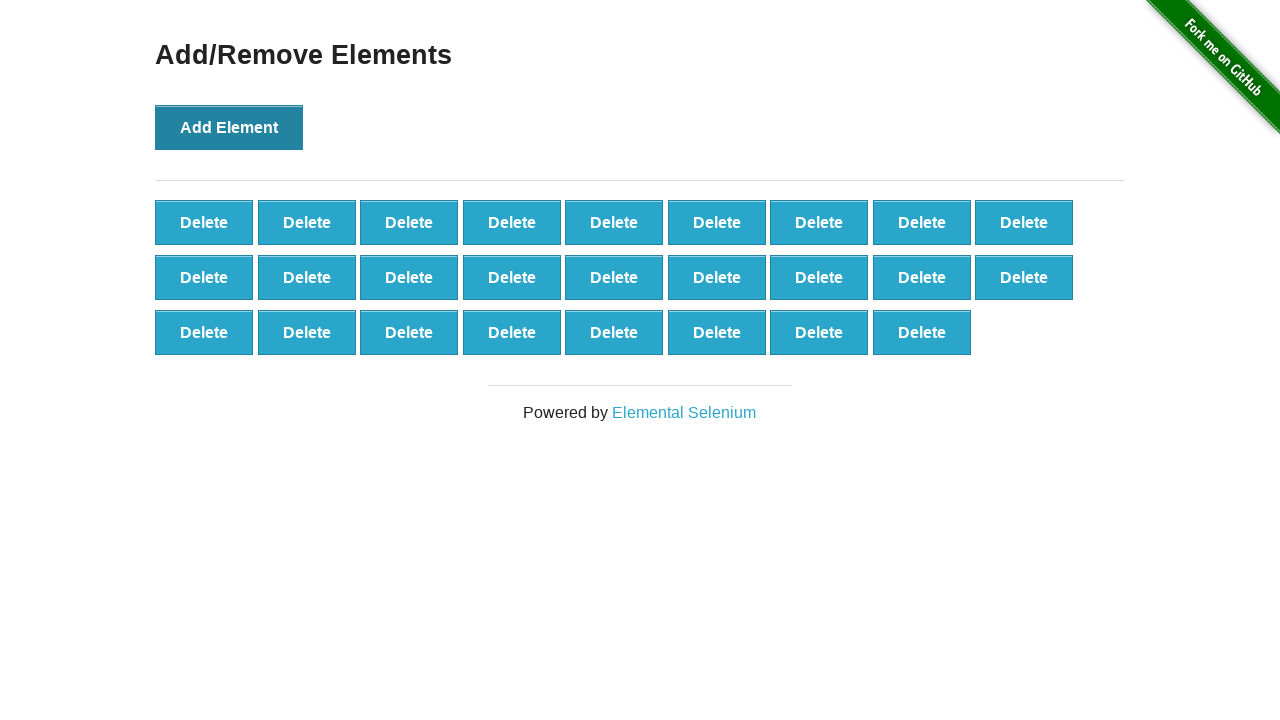

Clicked Add Element button (iteration 27/40) at (229, 127) on xpath=//button[@onclick='addElement()']
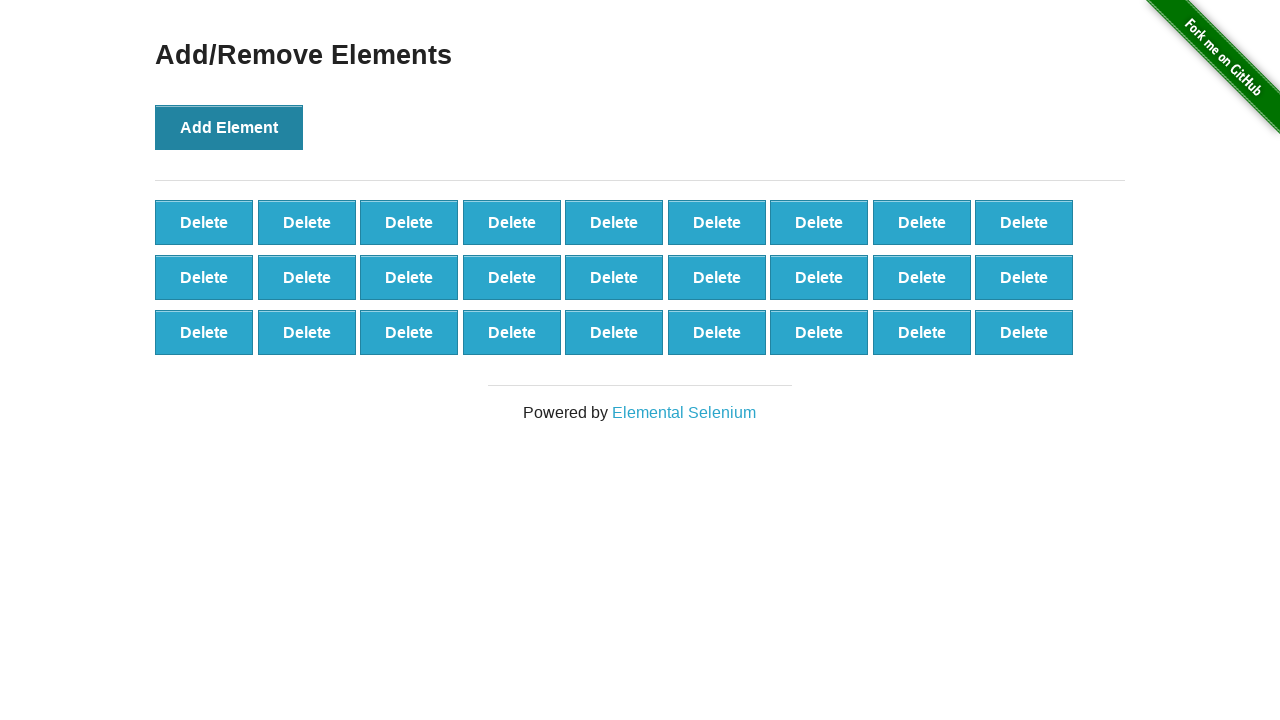

Clicked Add Element button (iteration 28/40) at (229, 127) on xpath=//button[@onclick='addElement()']
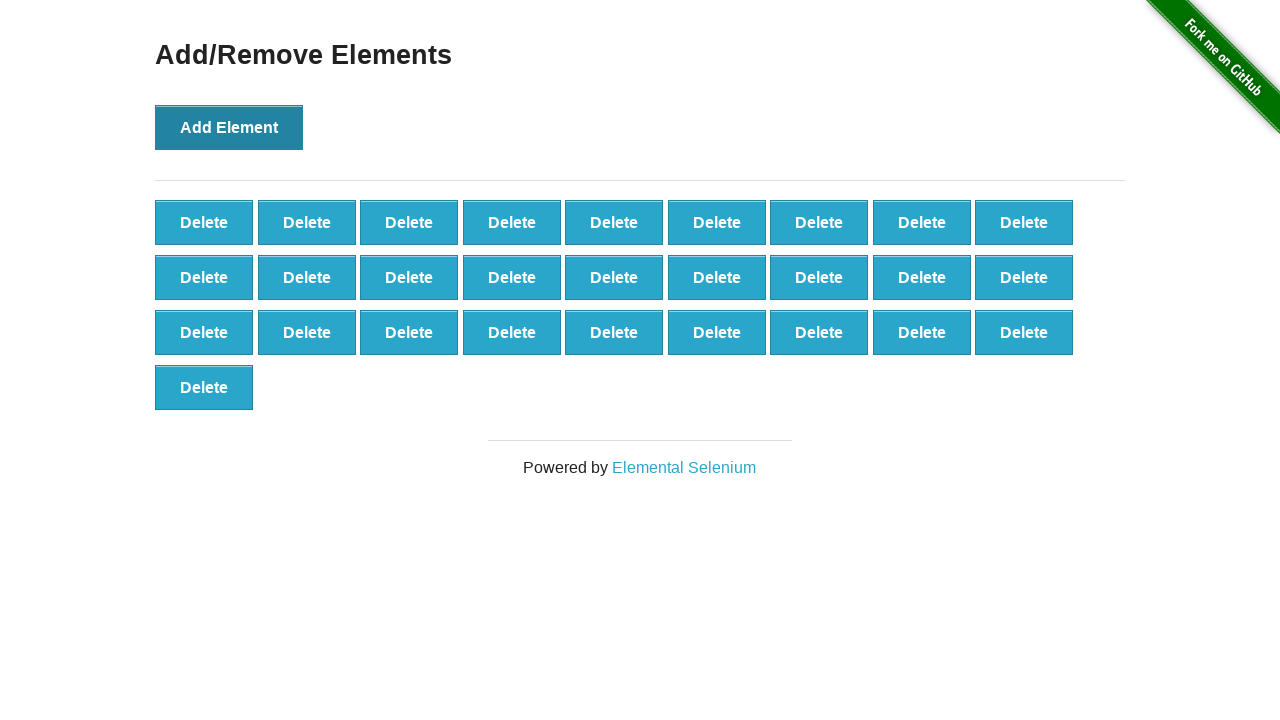

Clicked Add Element button (iteration 29/40) at (229, 127) on xpath=//button[@onclick='addElement()']
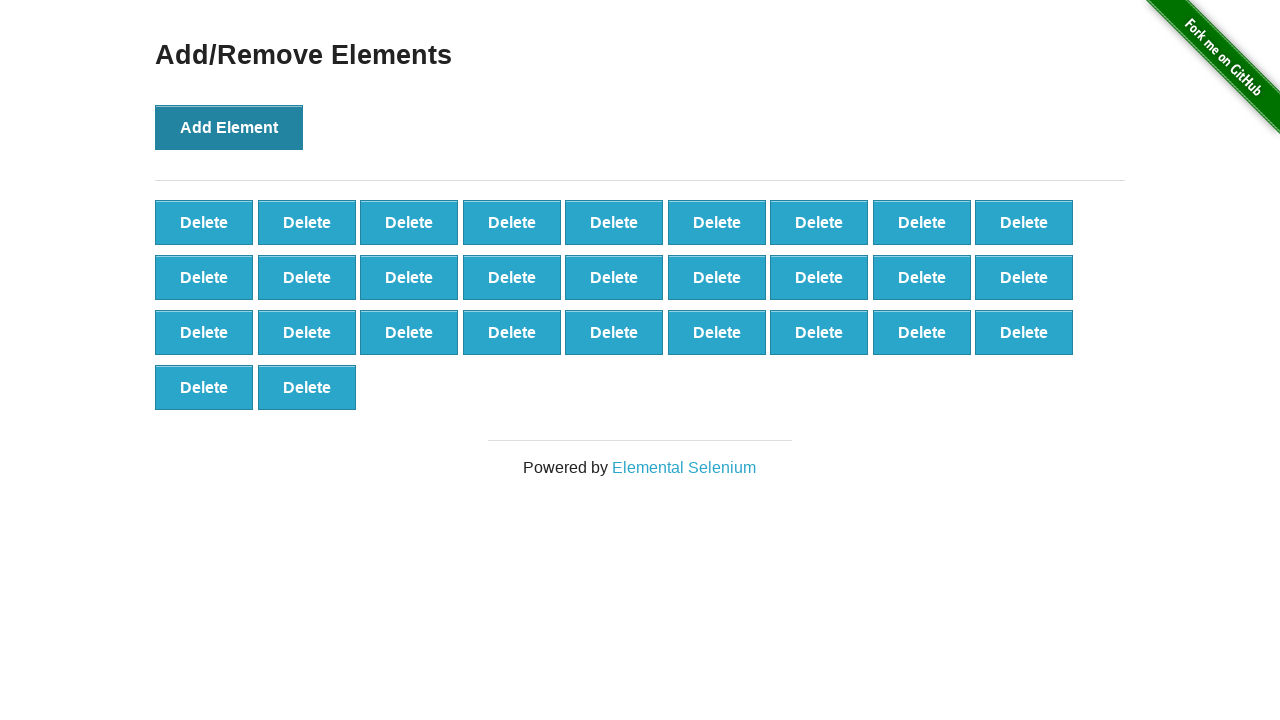

Clicked Add Element button (iteration 30/40) at (229, 127) on xpath=//button[@onclick='addElement()']
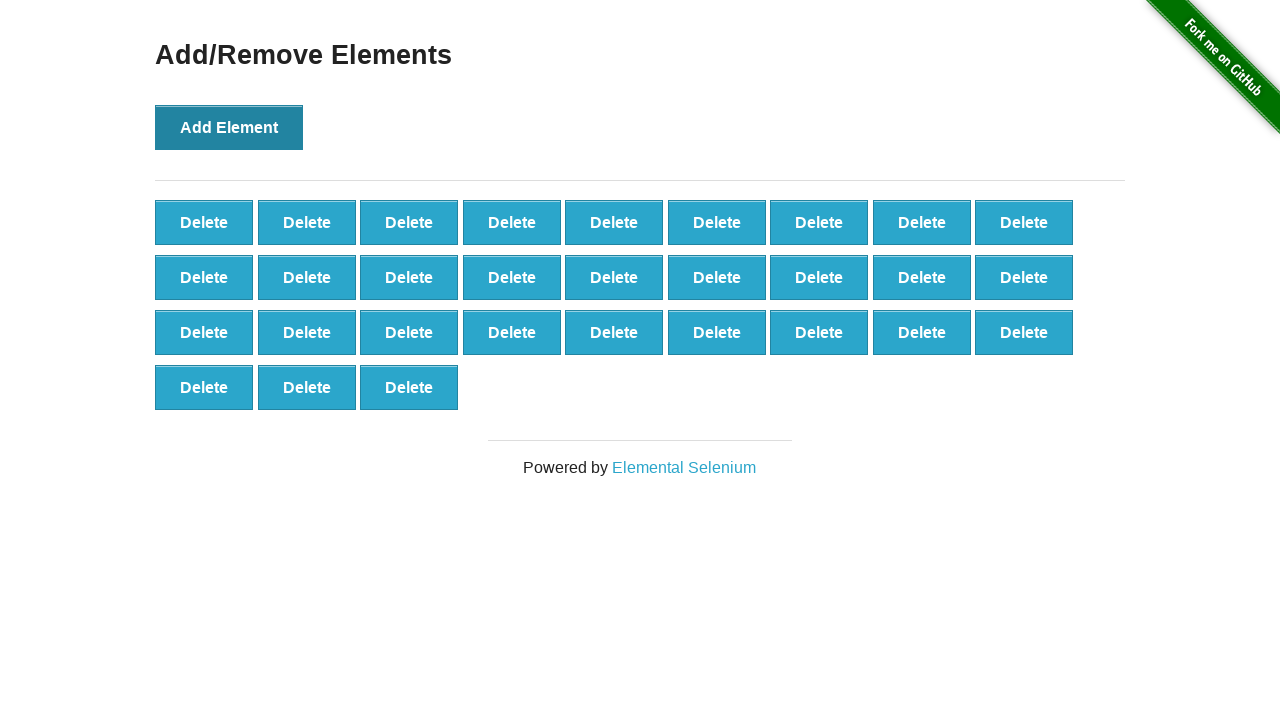

Clicked Add Element button (iteration 31/40) at (229, 127) on xpath=//button[@onclick='addElement()']
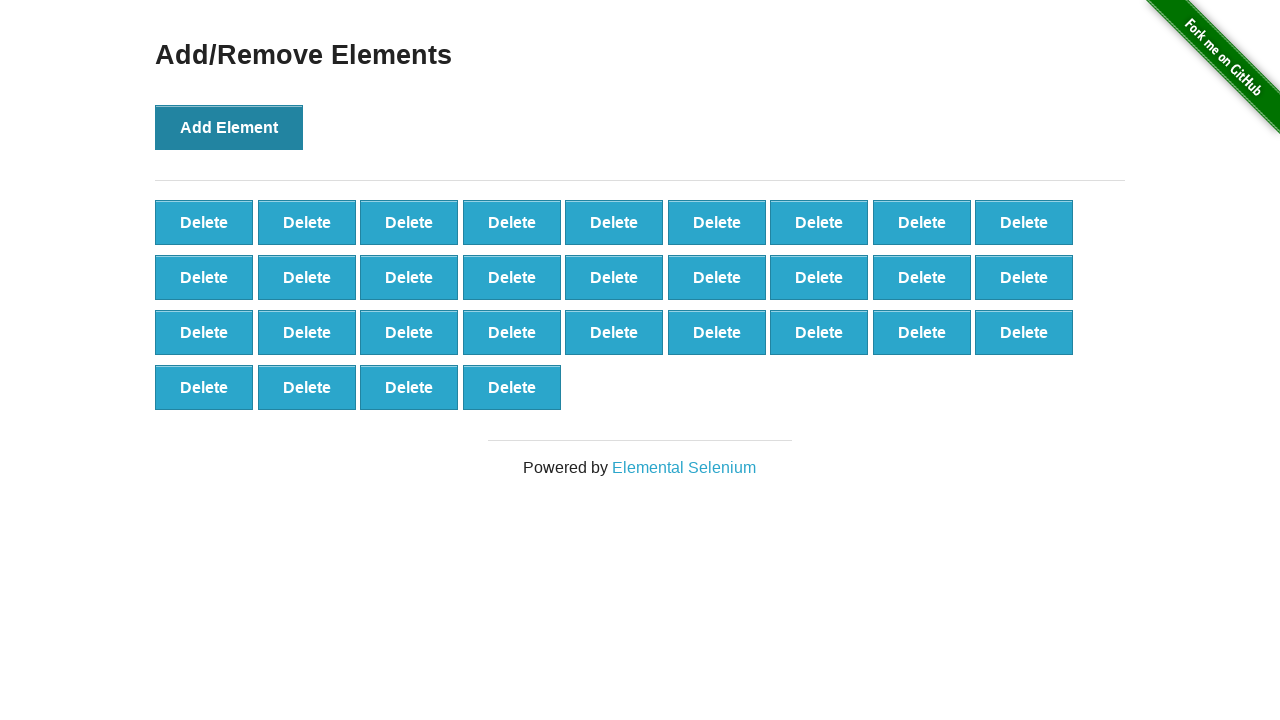

Clicked Add Element button (iteration 32/40) at (229, 127) on xpath=//button[@onclick='addElement()']
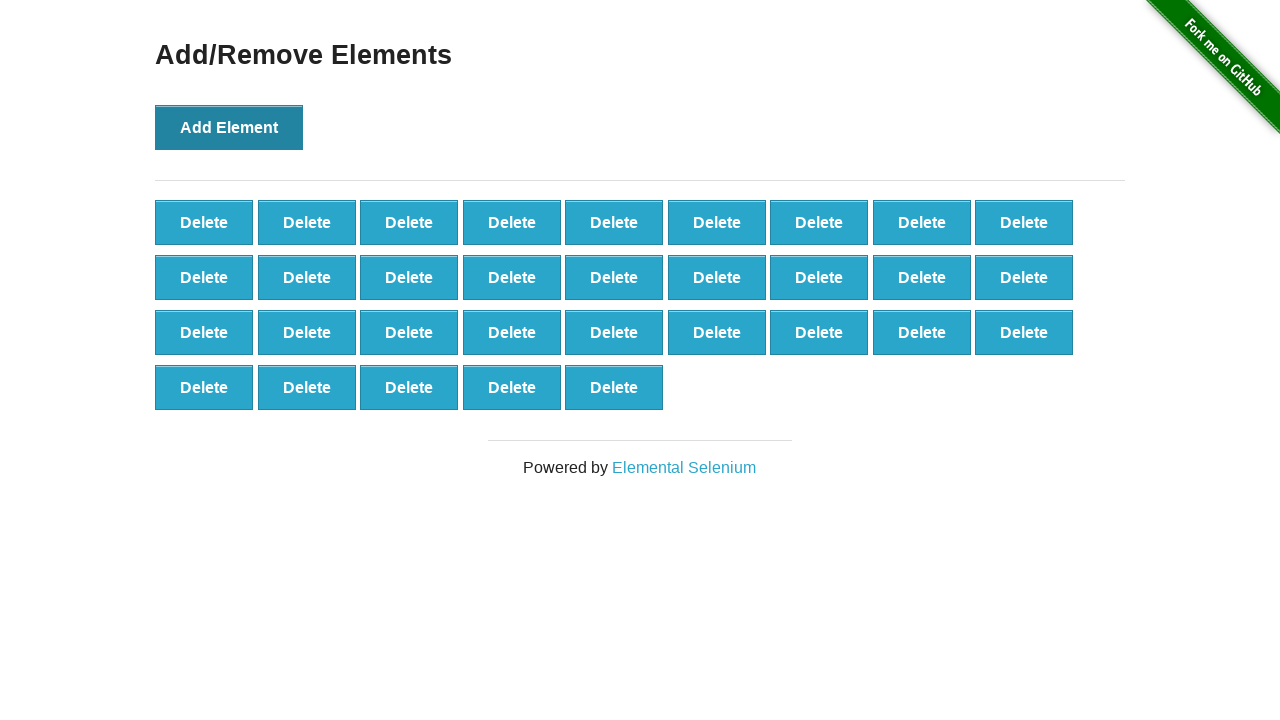

Clicked Add Element button (iteration 33/40) at (229, 127) on xpath=//button[@onclick='addElement()']
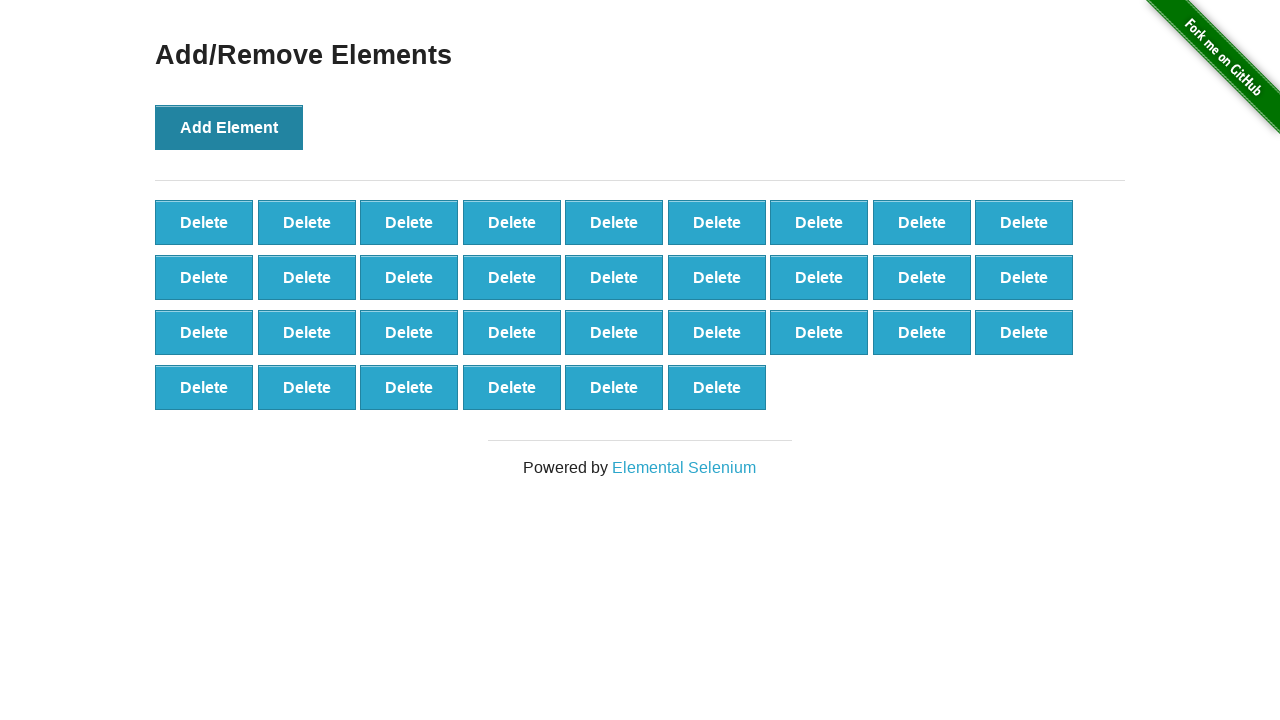

Clicked Add Element button (iteration 34/40) at (229, 127) on xpath=//button[@onclick='addElement()']
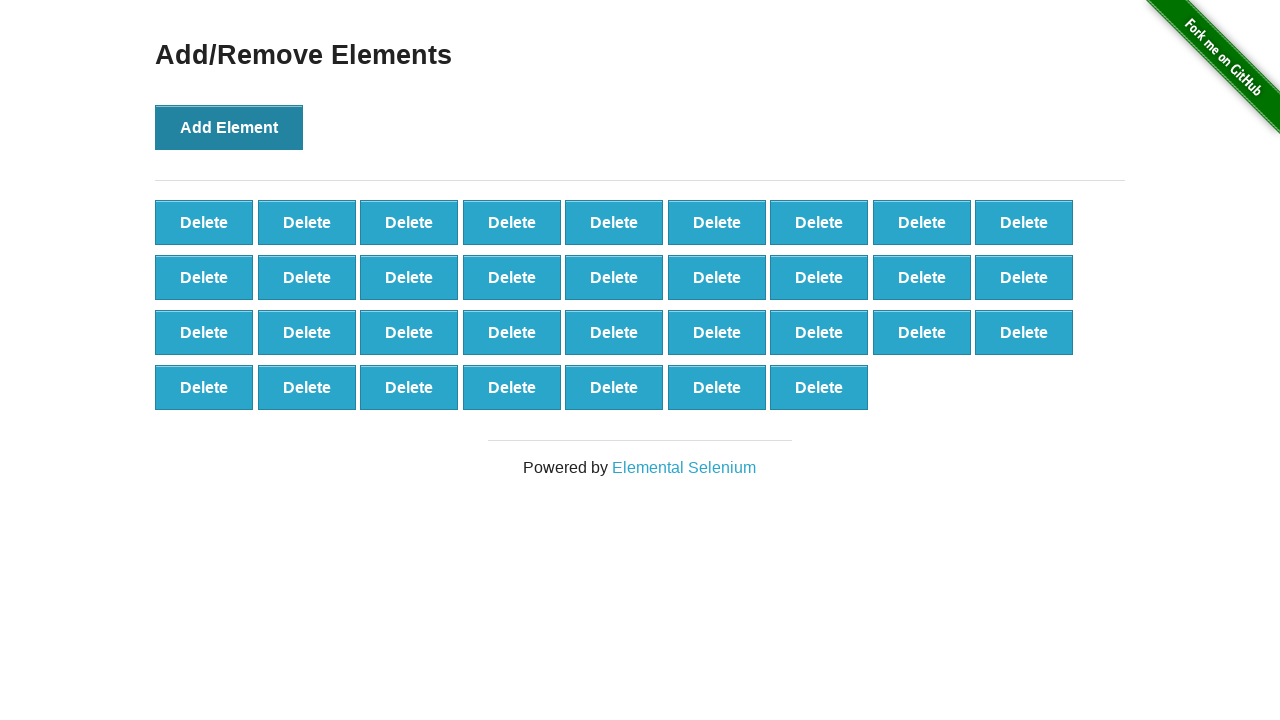

Clicked Add Element button (iteration 35/40) at (229, 127) on xpath=//button[@onclick='addElement()']
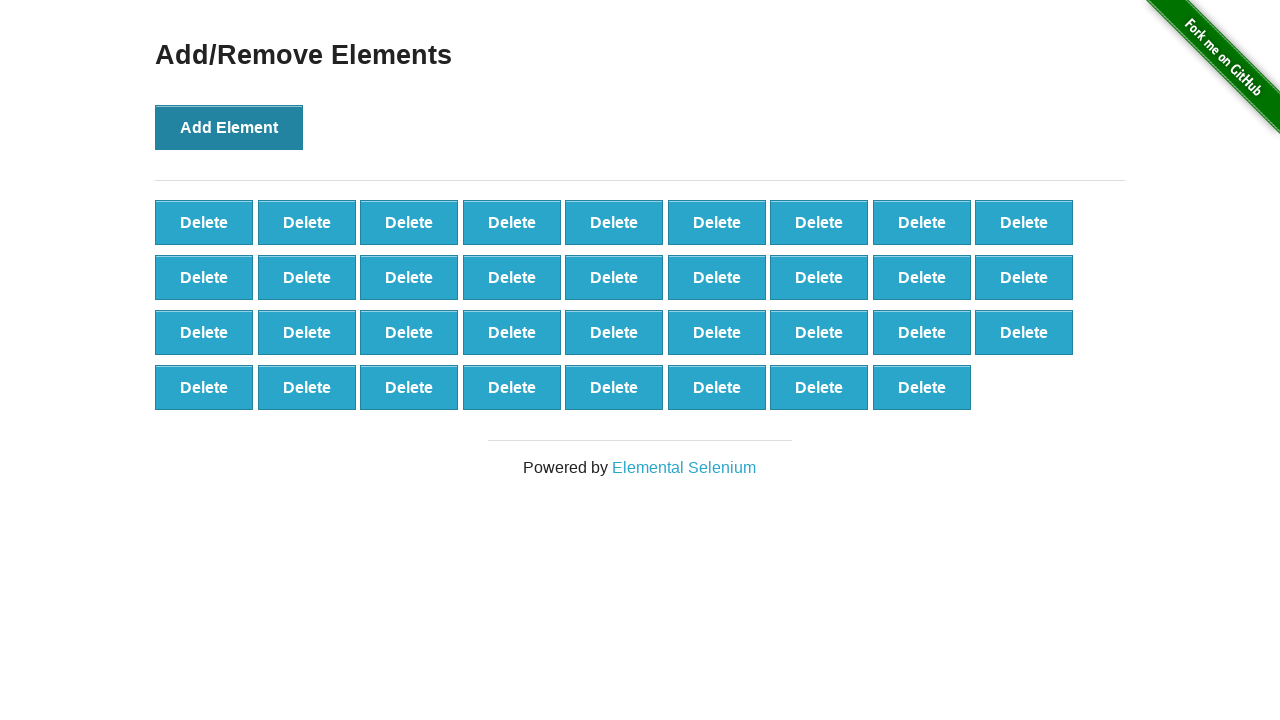

Clicked Add Element button (iteration 36/40) at (229, 127) on xpath=//button[@onclick='addElement()']
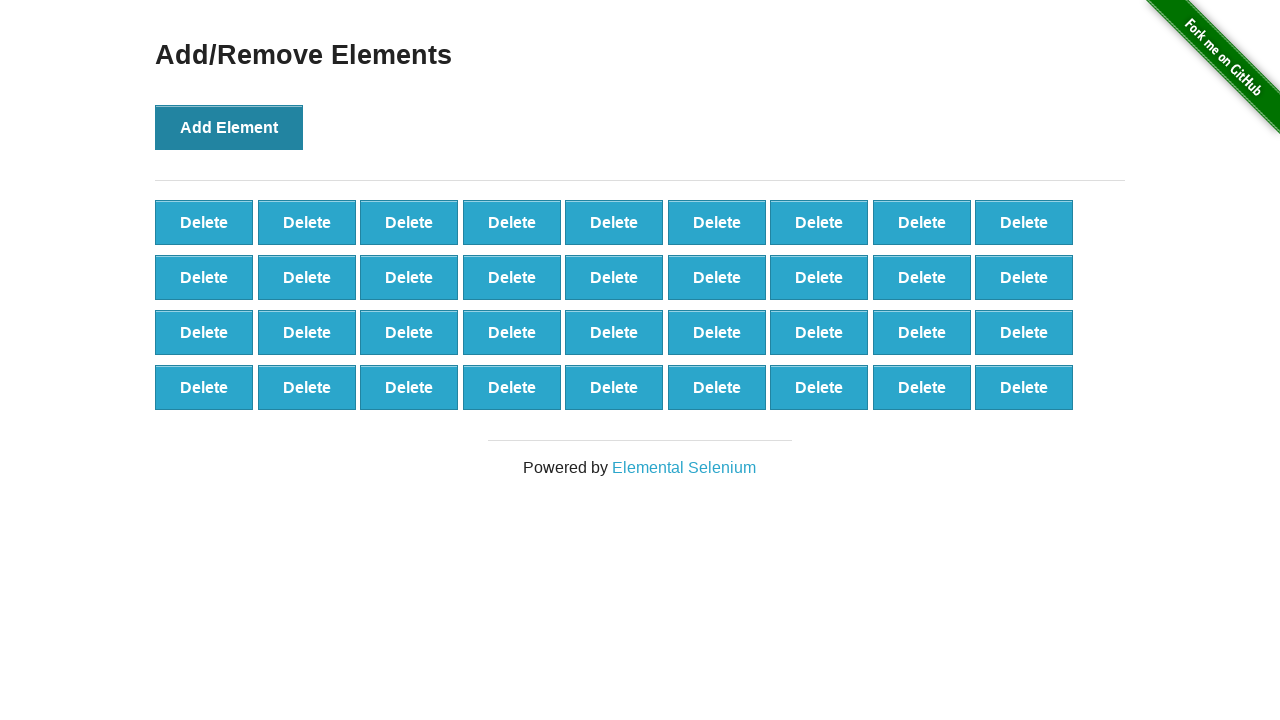

Clicked Add Element button (iteration 37/40) at (229, 127) on xpath=//button[@onclick='addElement()']
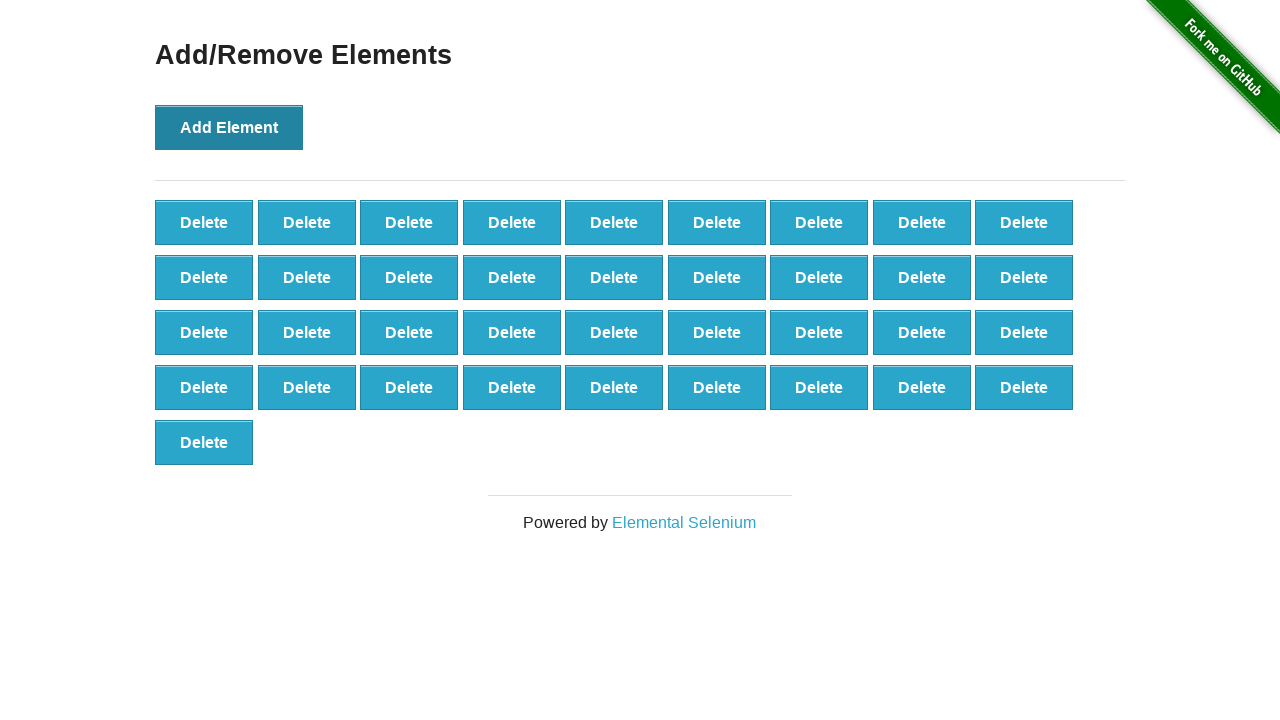

Clicked Add Element button (iteration 38/40) at (229, 127) on xpath=//button[@onclick='addElement()']
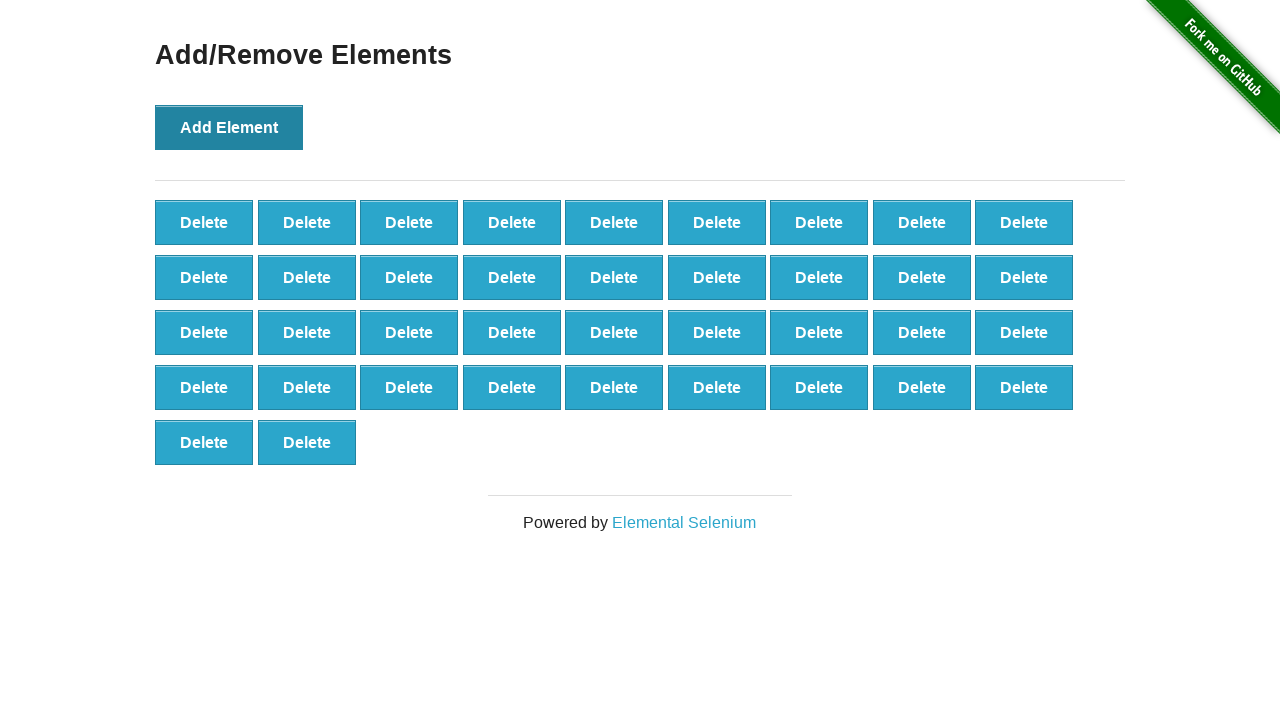

Clicked Add Element button (iteration 39/40) at (229, 127) on xpath=//button[@onclick='addElement()']
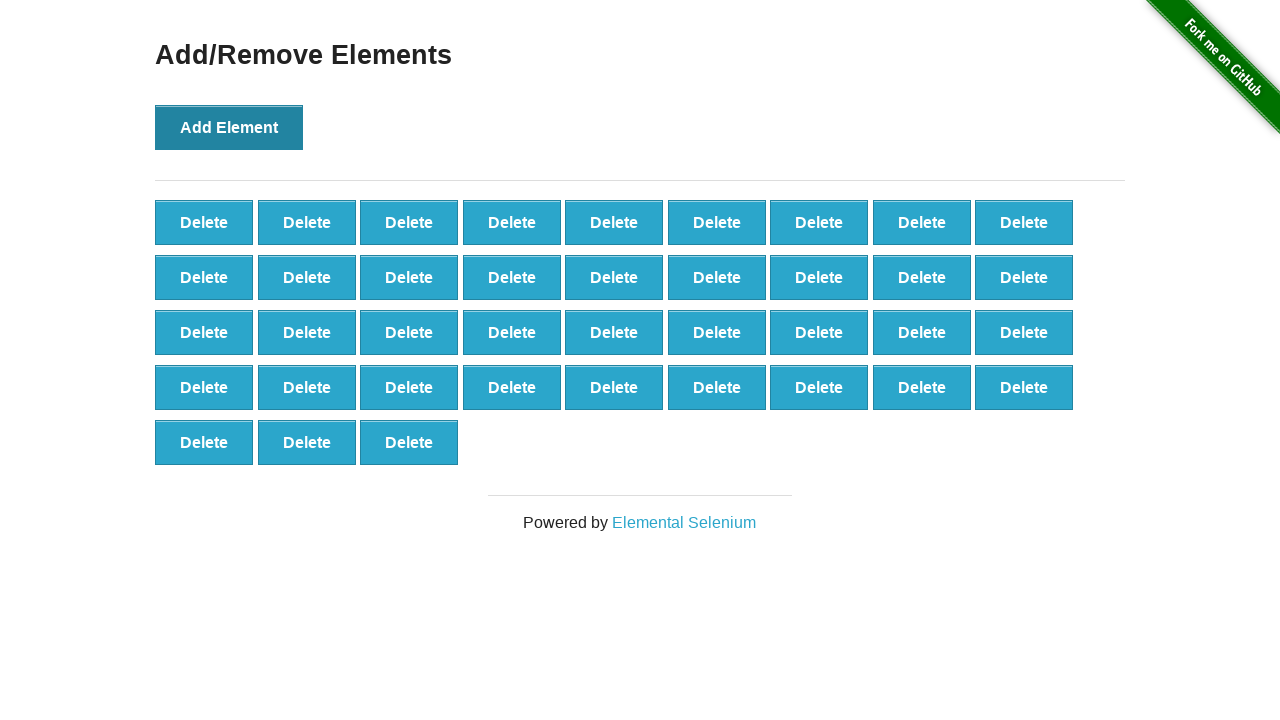

Clicked Add Element button (iteration 40/40) at (229, 127) on xpath=//button[@onclick='addElement()']
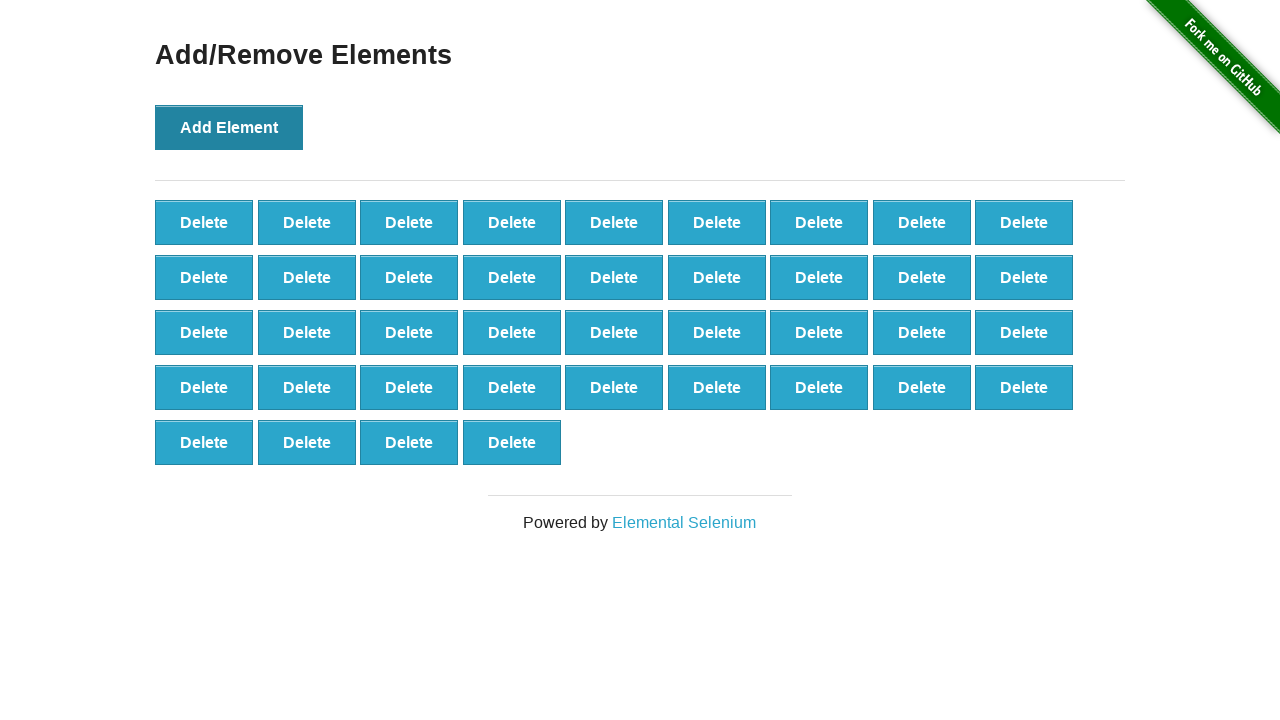

Verified 40 delete buttons were created
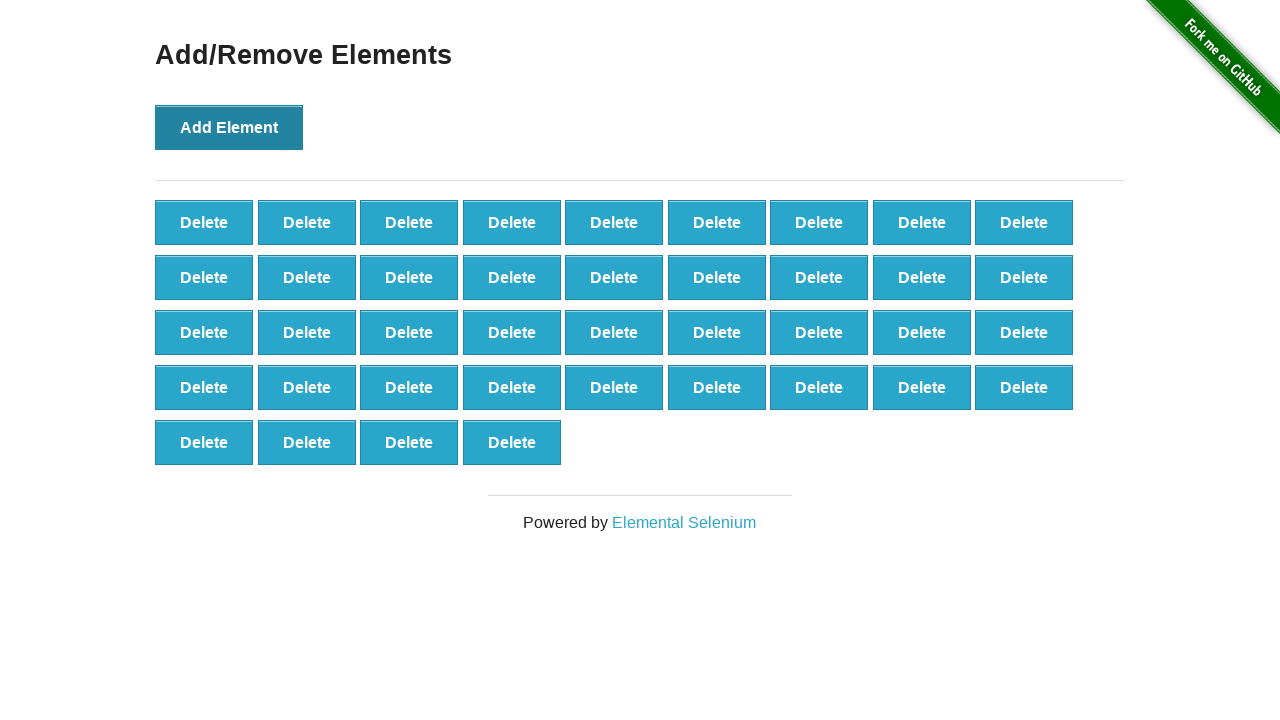

Waited 1000ms before deleting elements
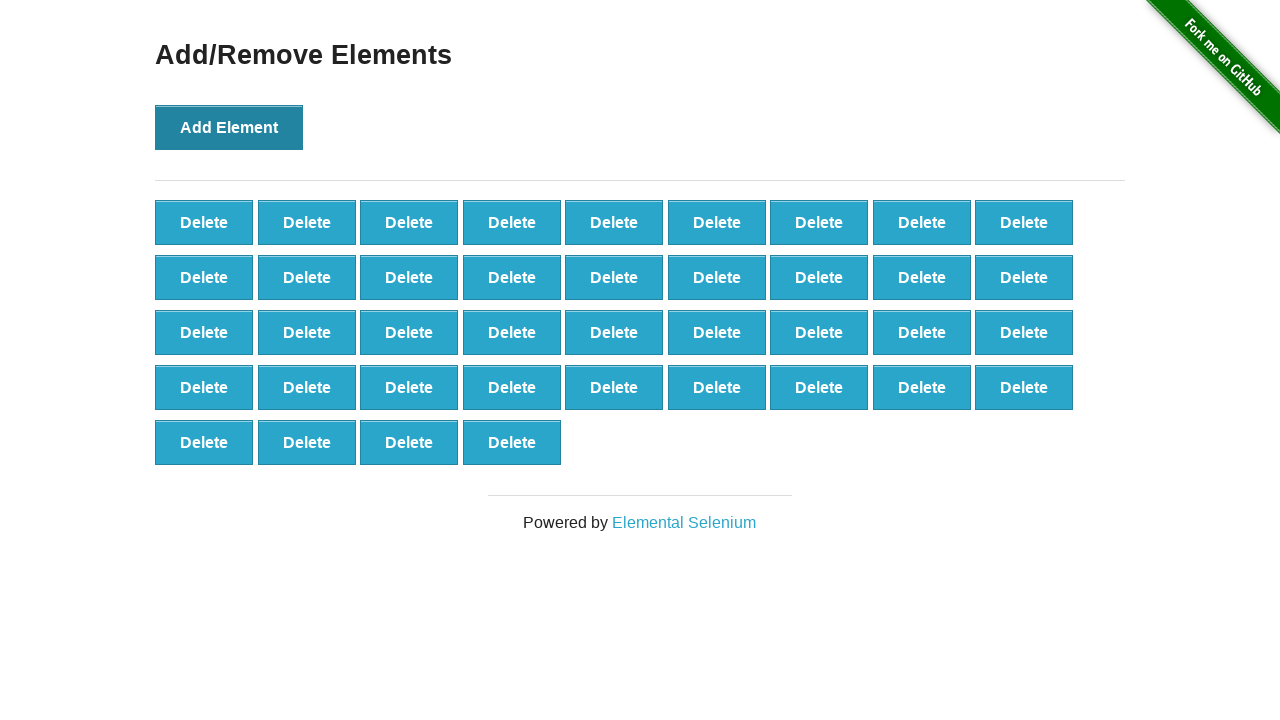

Clicked delete area to remove element (iteration 1/4) at (640, 337) on xpath=//div[@id='elements']
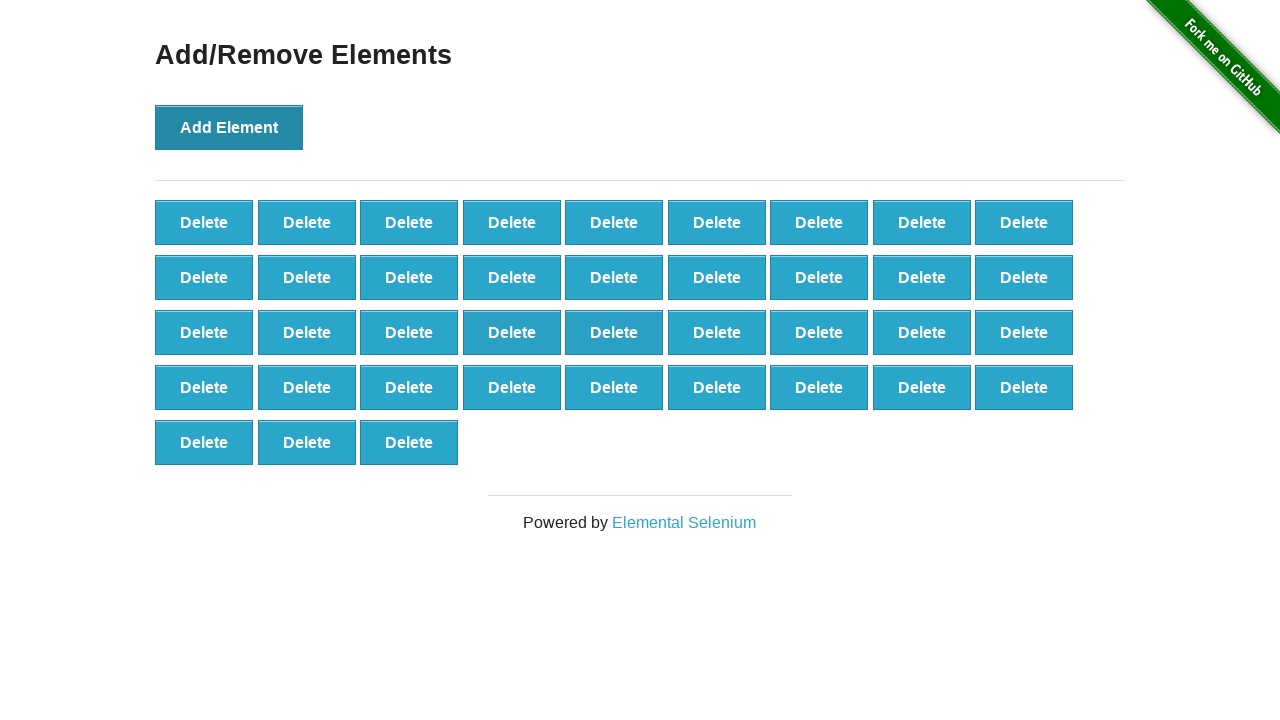

Waited 1000ms after delete click
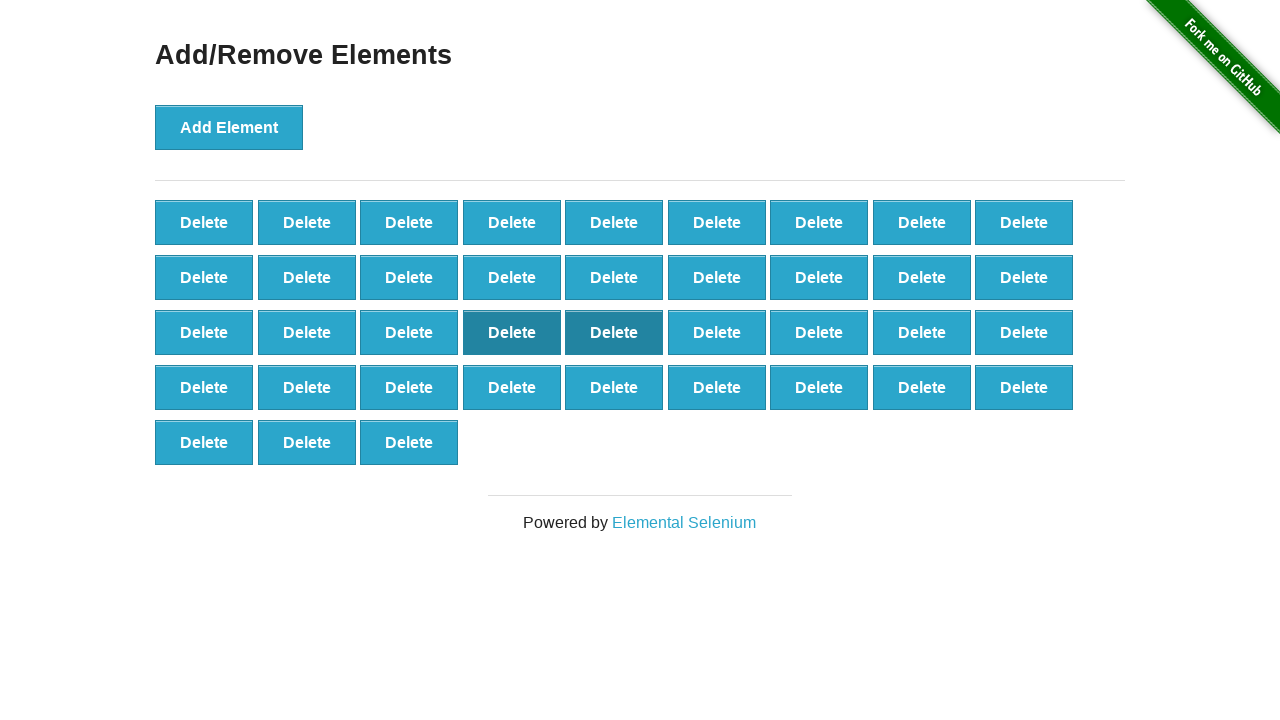

Clicked delete area to remove element (iteration 2/4) at (640, 337) on xpath=//div[@id='elements']
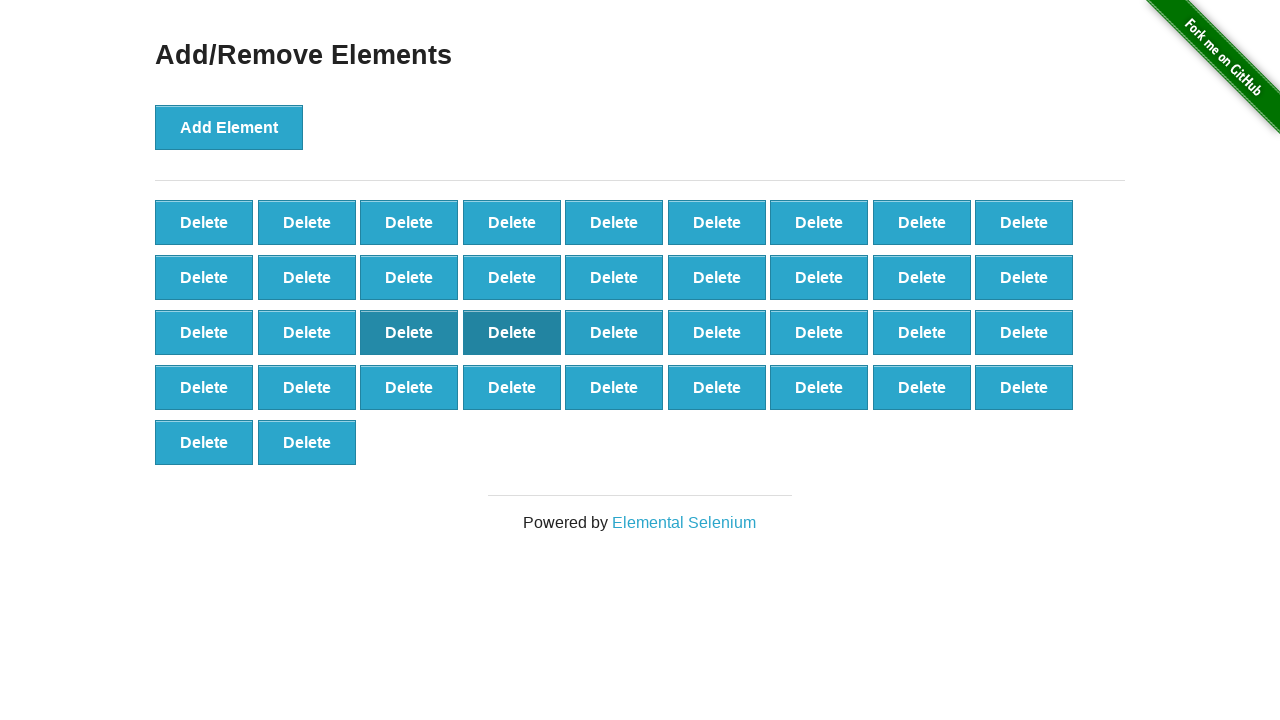

Waited 1000ms after delete click
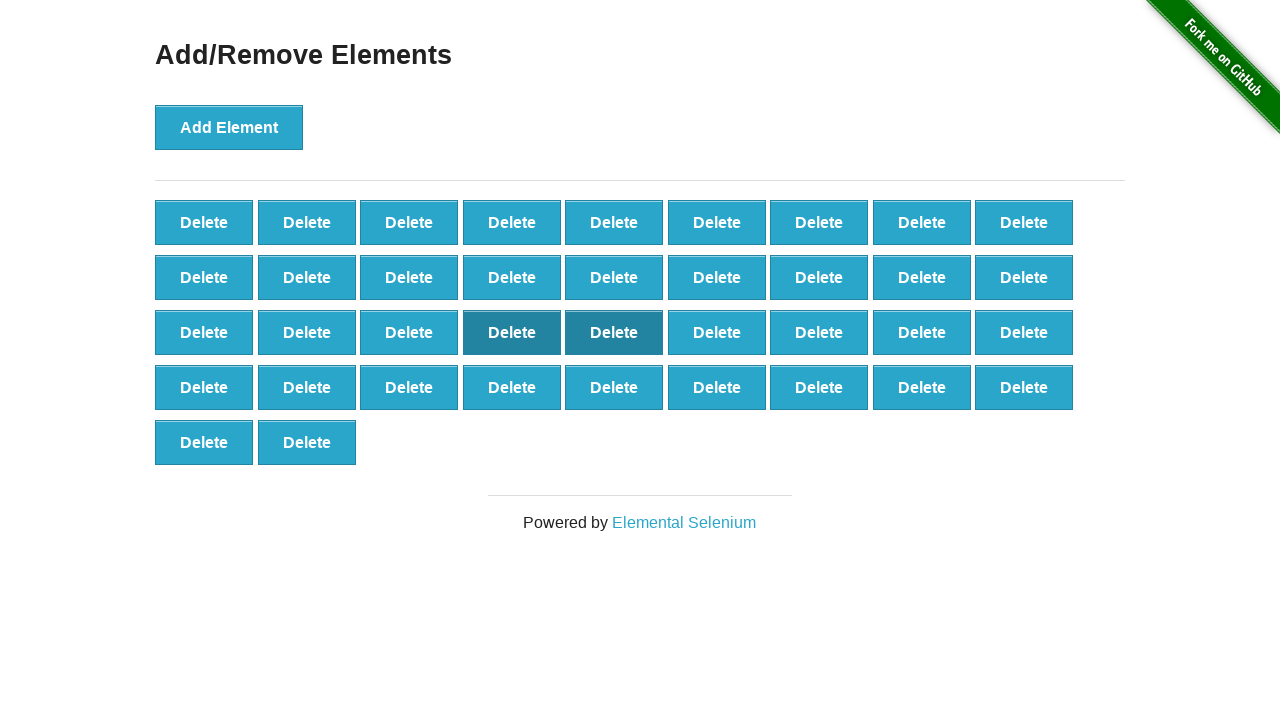

Clicked delete area to remove element (iteration 3/4) at (640, 337) on xpath=//div[@id='elements']
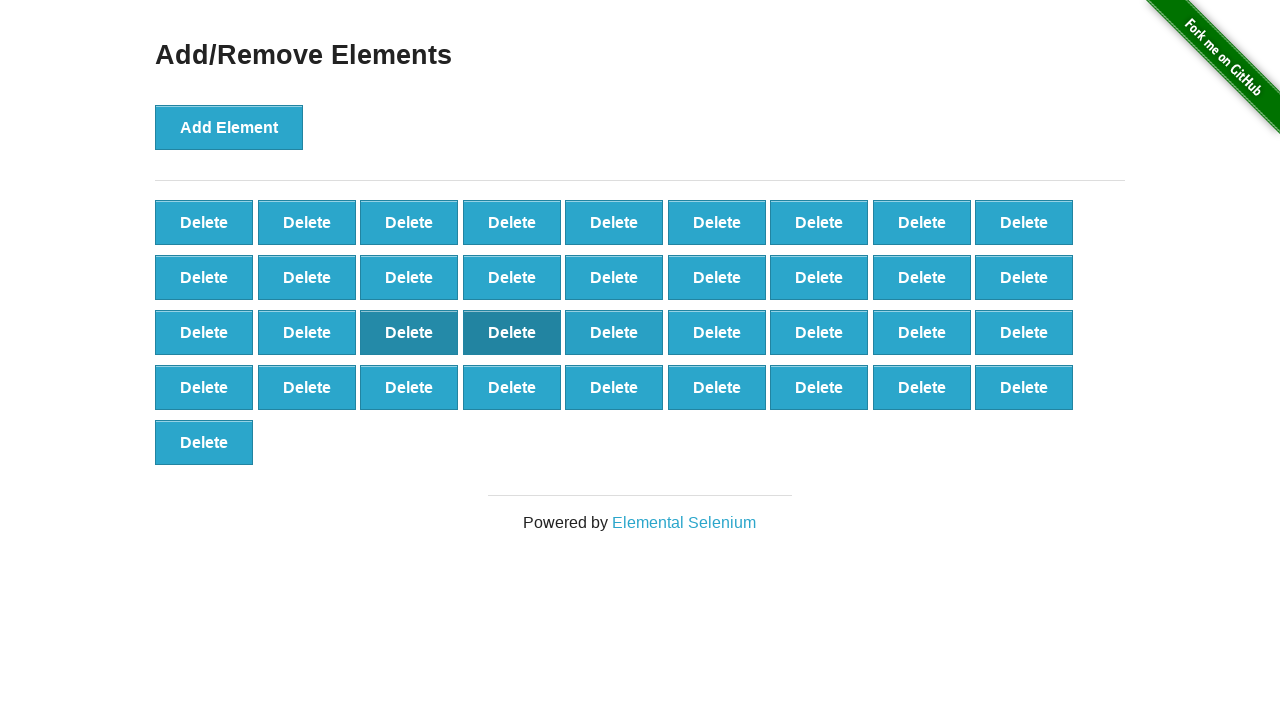

Waited 1000ms after delete click
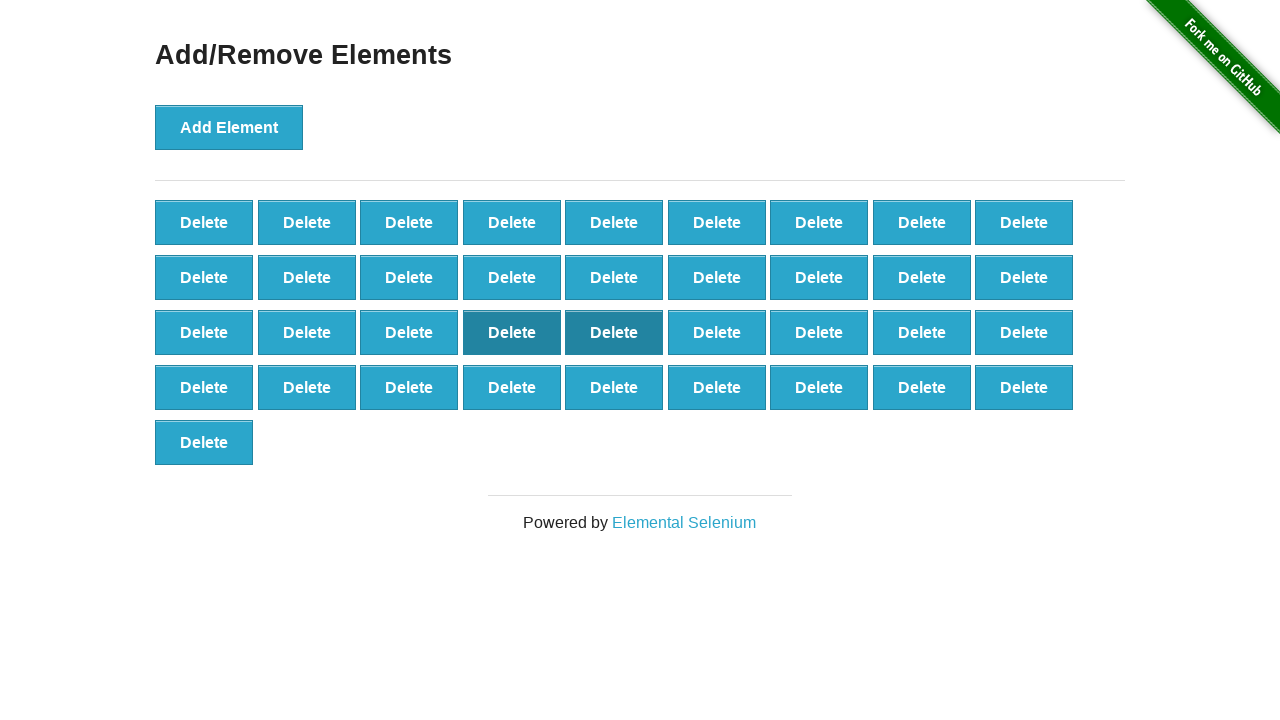

Clicked delete area to remove element (iteration 4/4) at (640, 337) on xpath=//div[@id='elements']
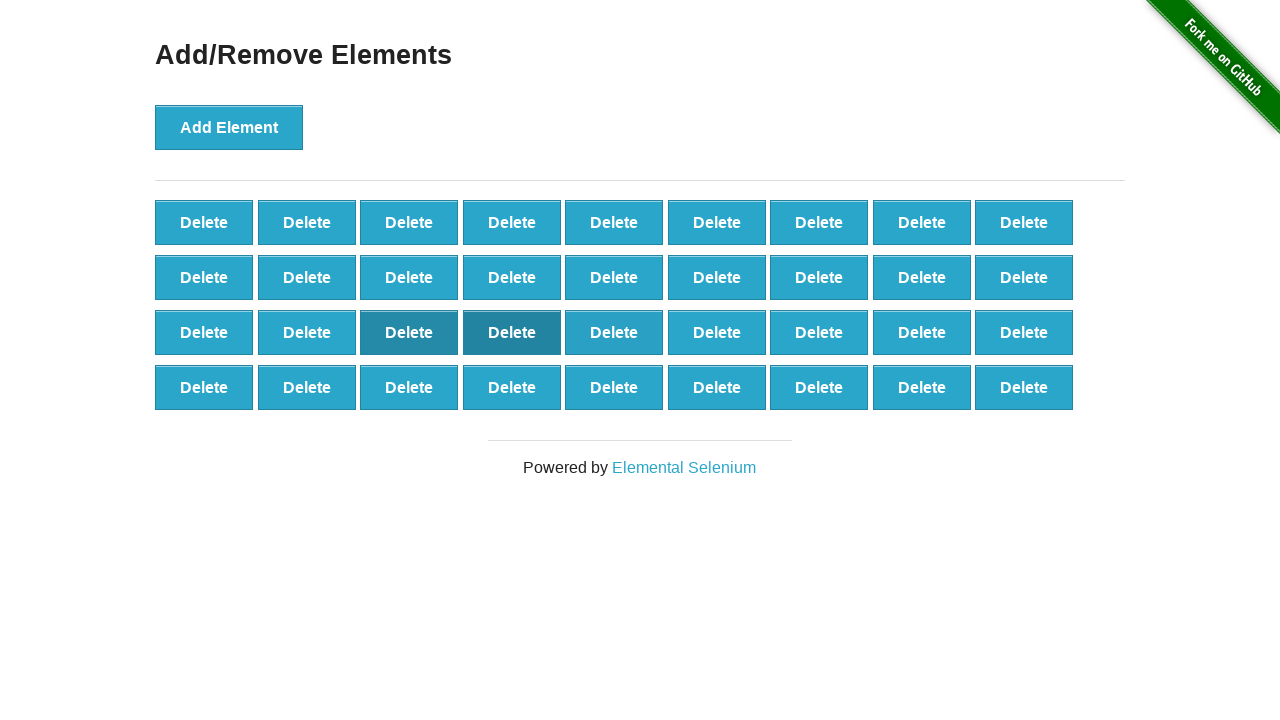

Waited 1000ms after delete click
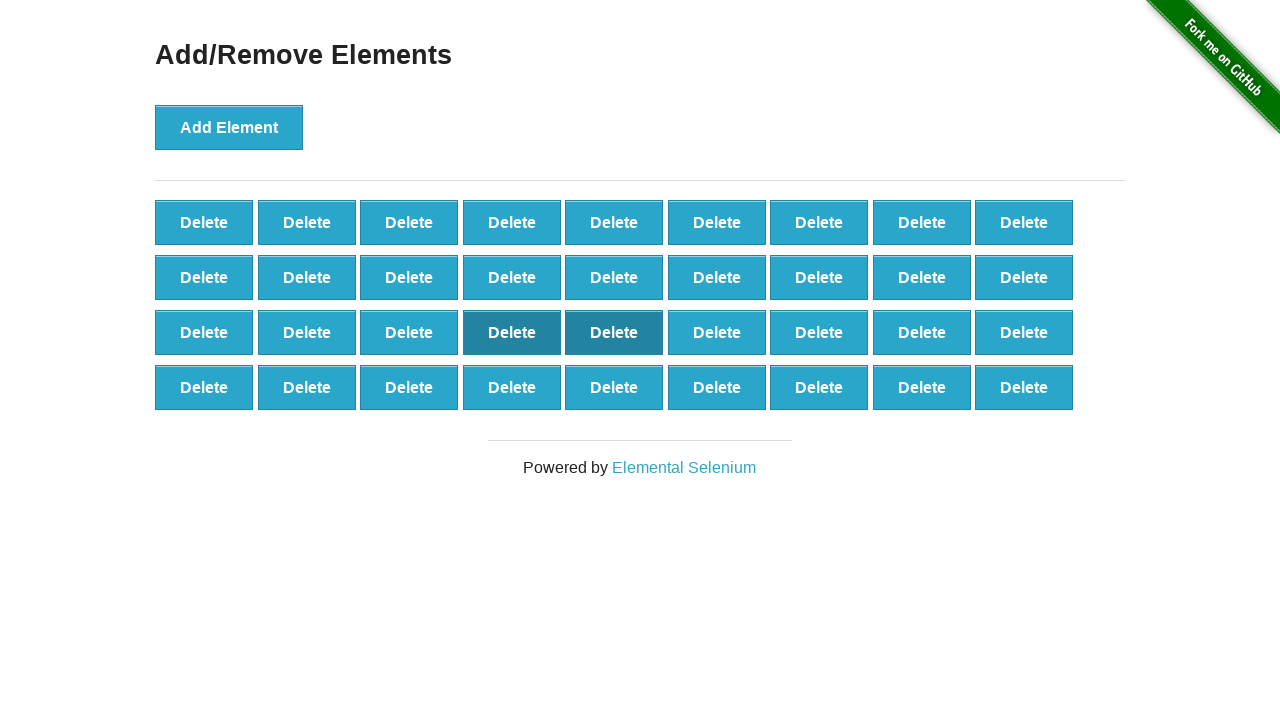

Waited 3000ms for final state
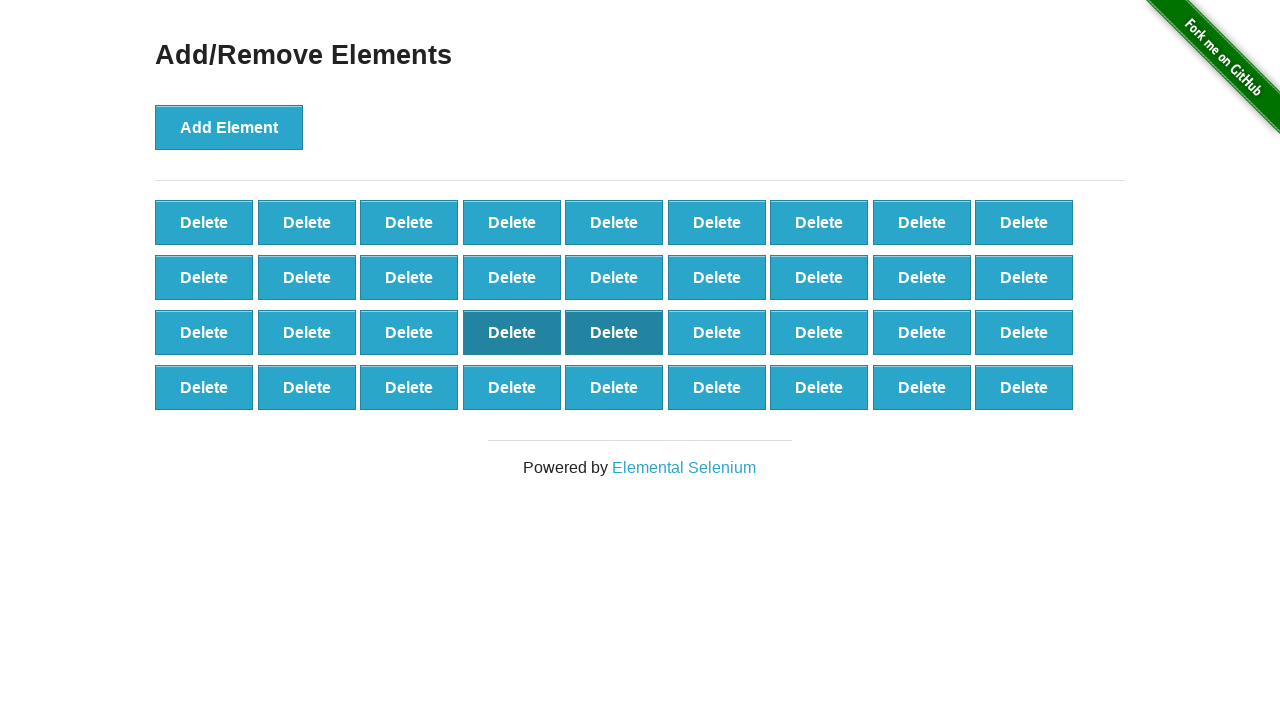

Counted 36 remaining delete buttons
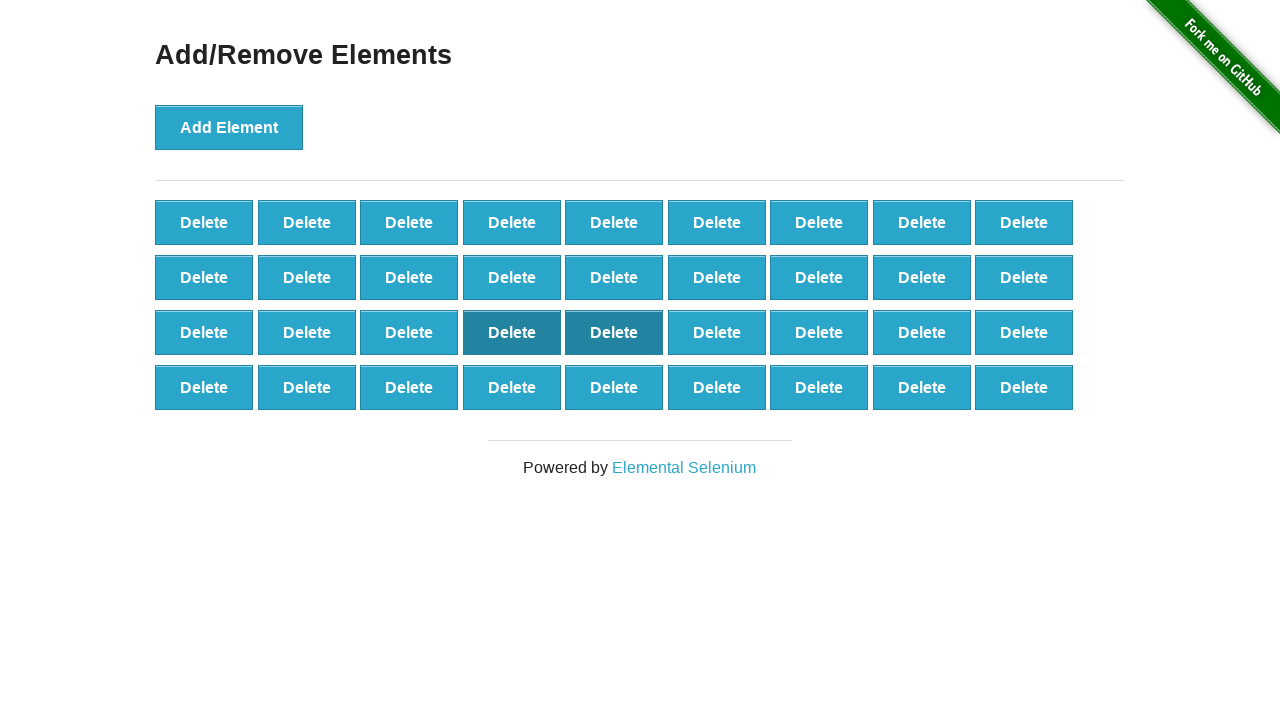

Assertion passed: 36 == 36 remaining buttons
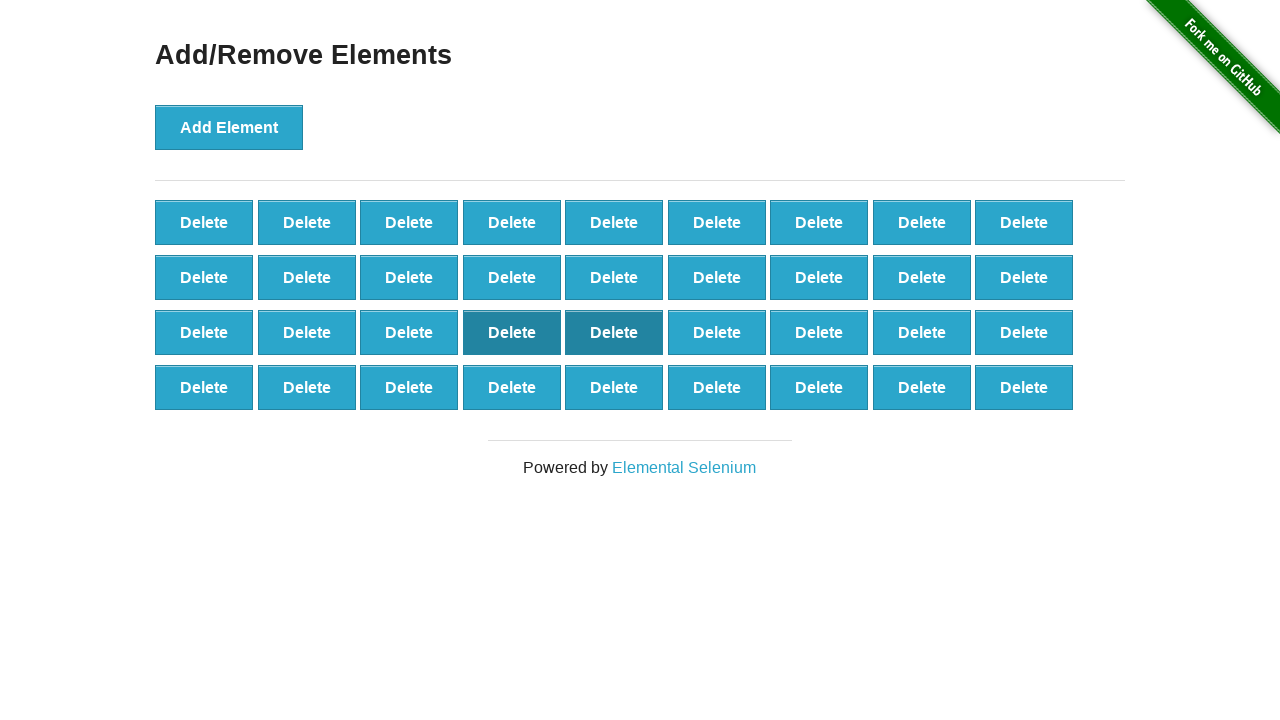

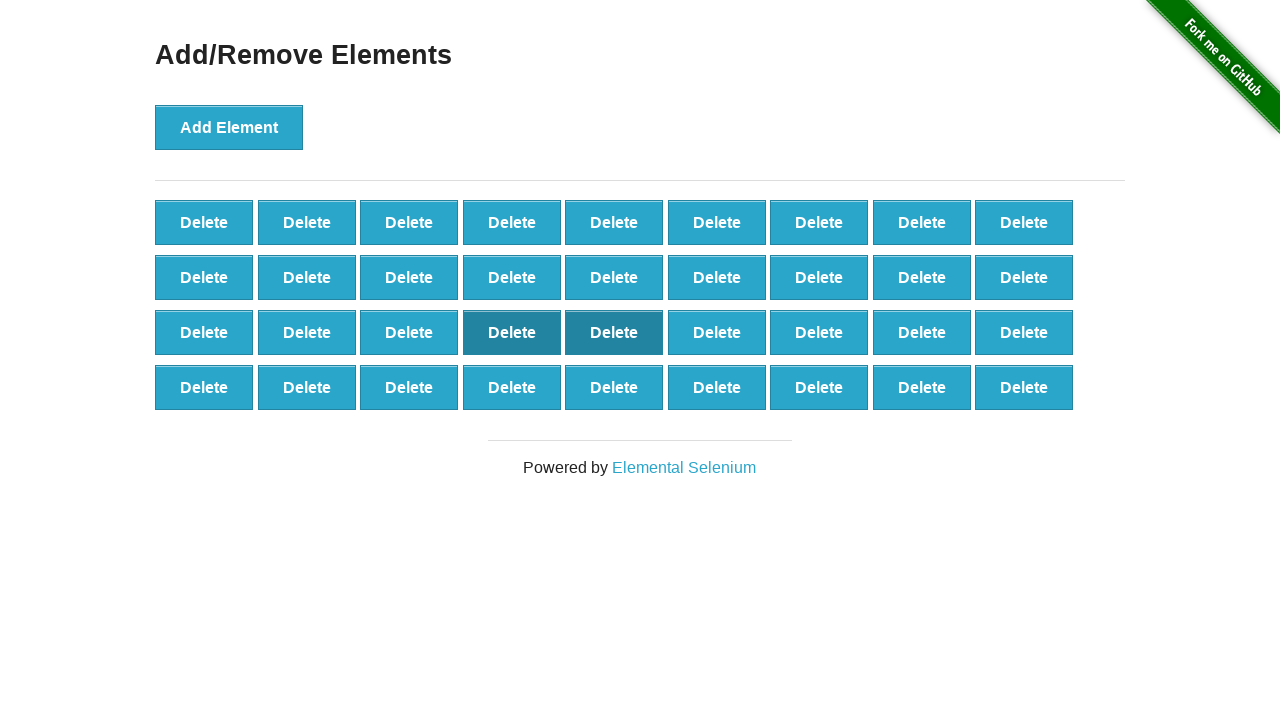